Navigates to the Automation Practice page and verifies that footer links are present and have valid href attributes

Starting URL: https://rahulshettyacademy.com/AutomationPractice/

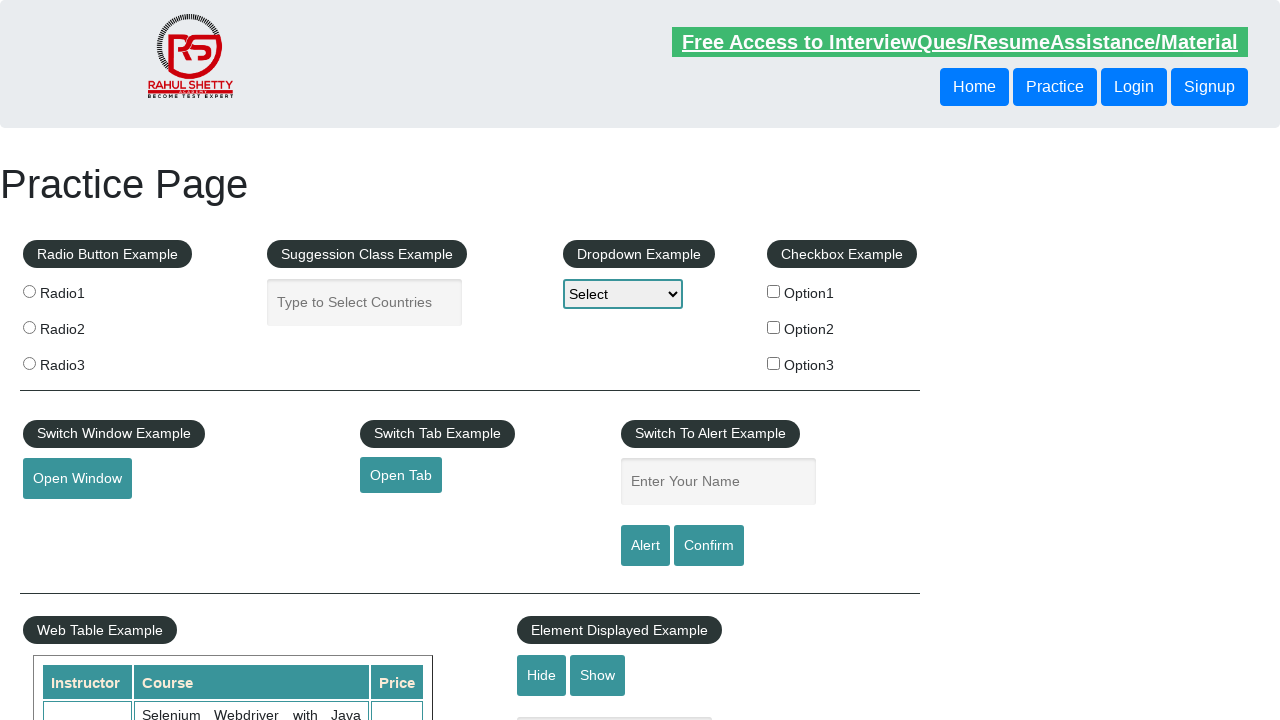

Navigated to Automation Practice page
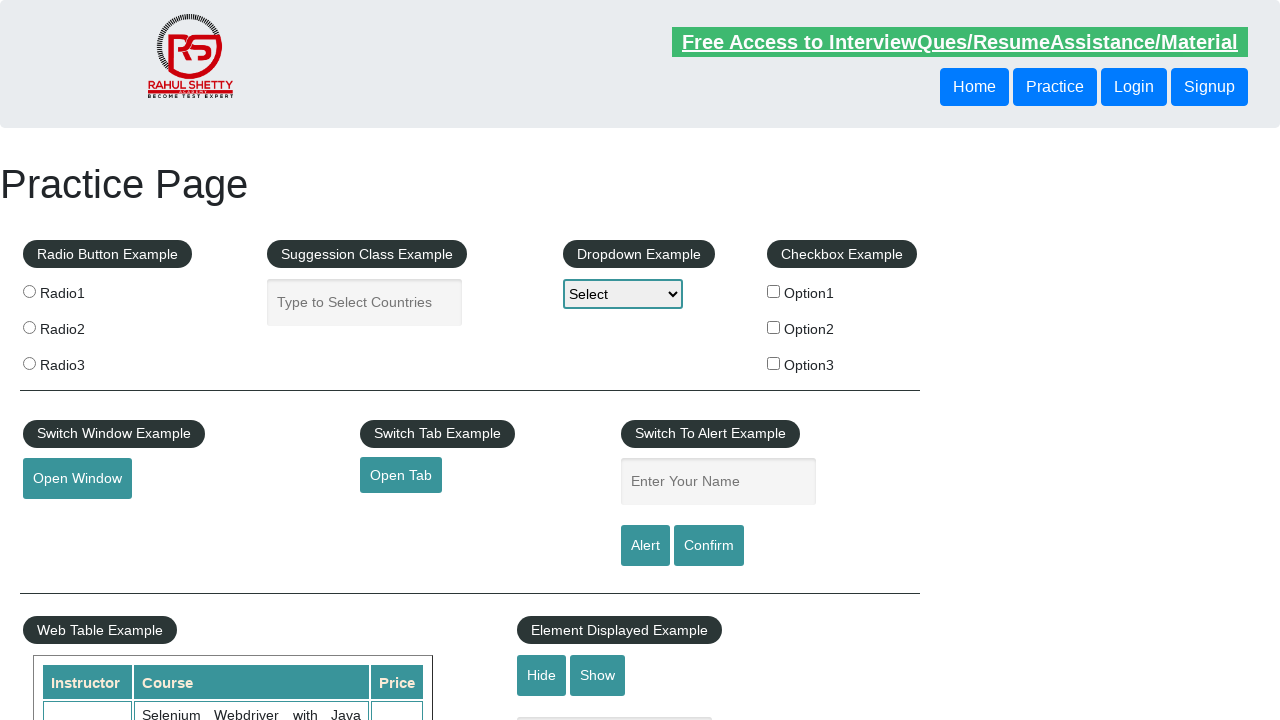

Footer links loaded and became visible
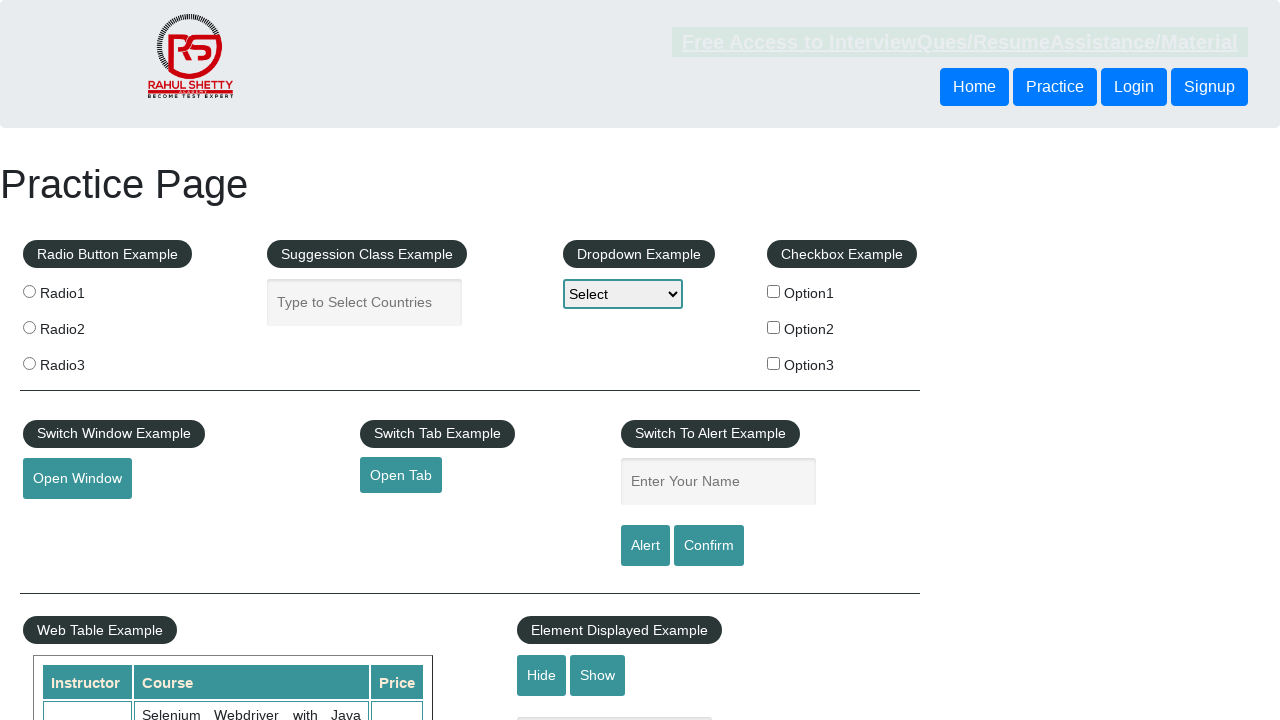

Located all footer links on the page
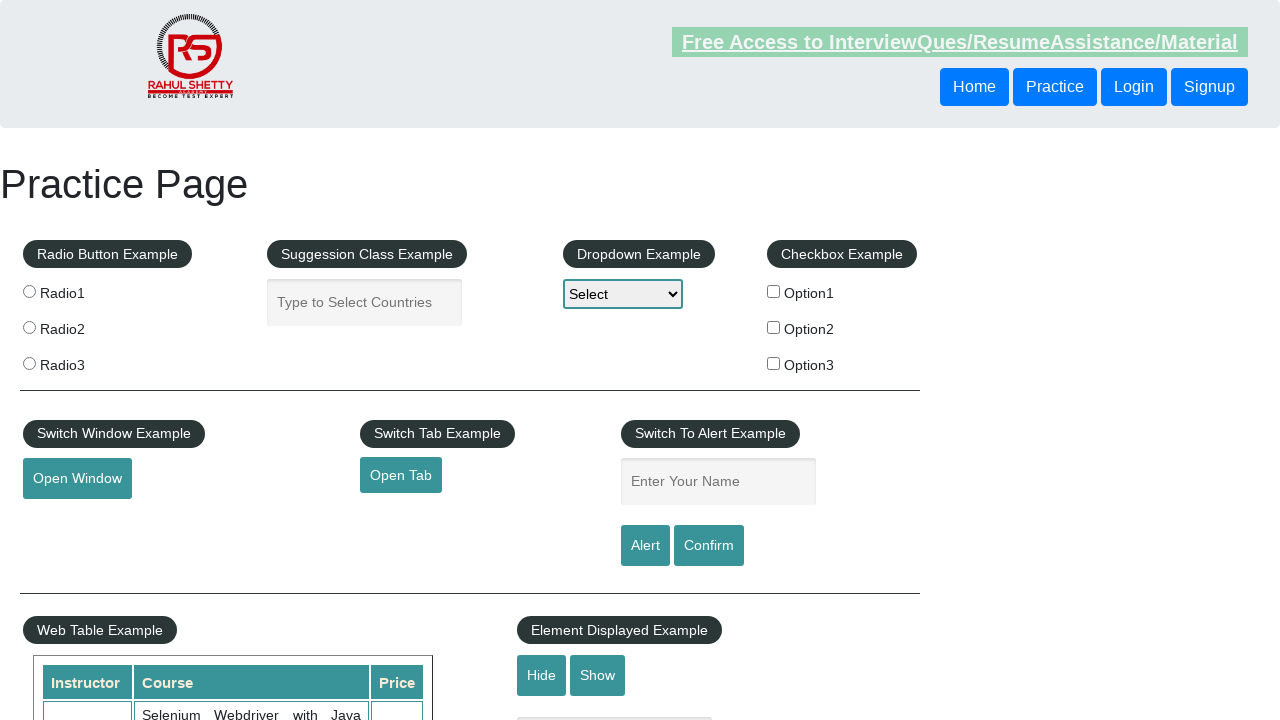

Found 20 footer links
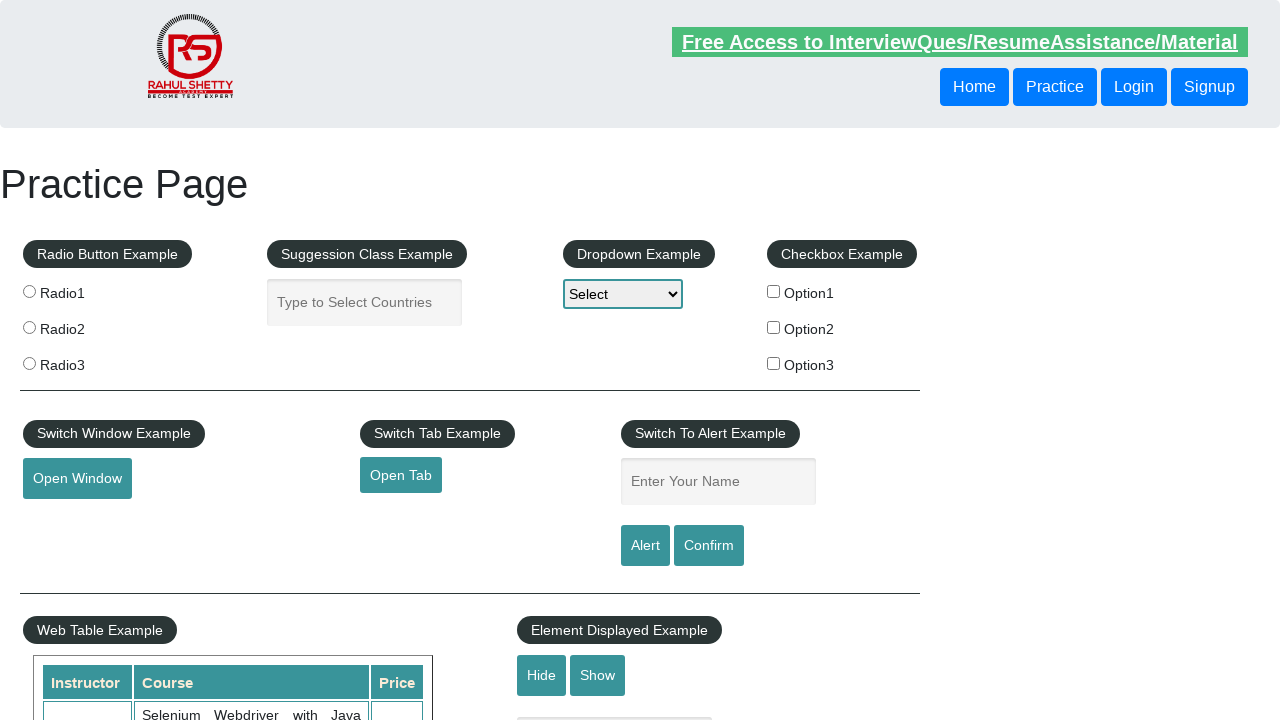

Verified that footer links are present (count > 0)
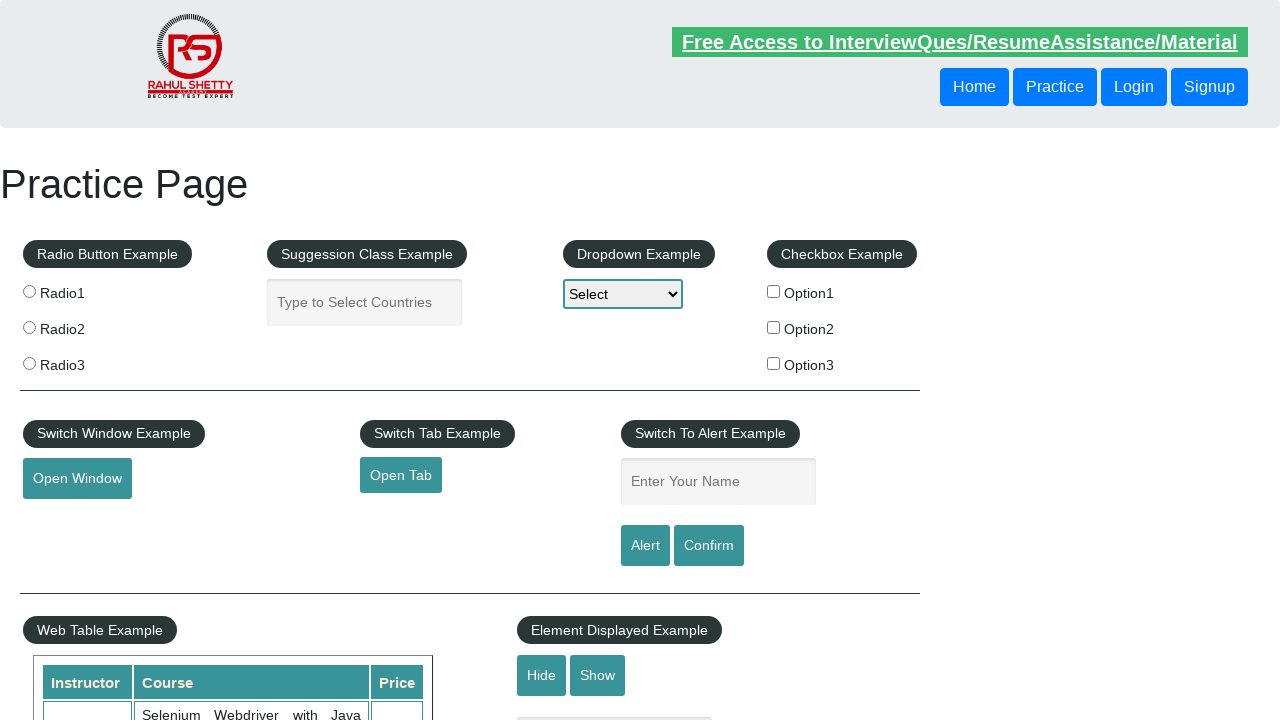

Retrieved href attribute from footer link 0: #
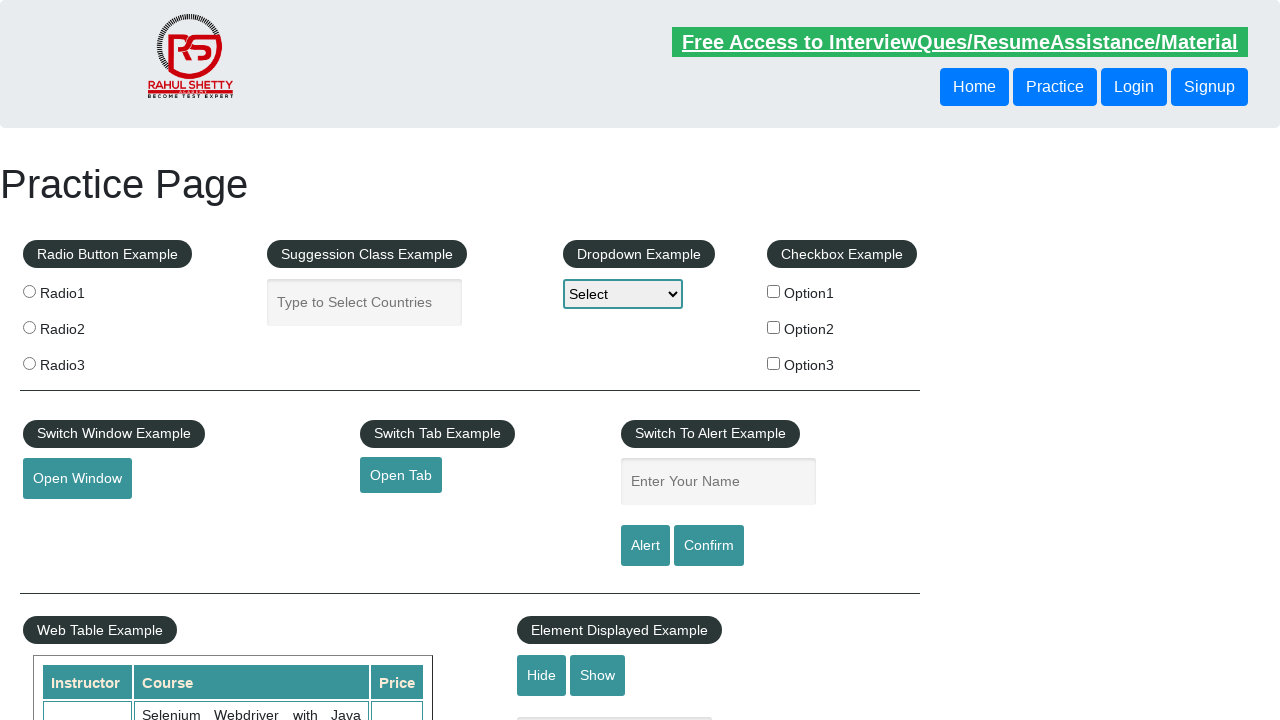

Verified that footer link 0 has a valid href attribute
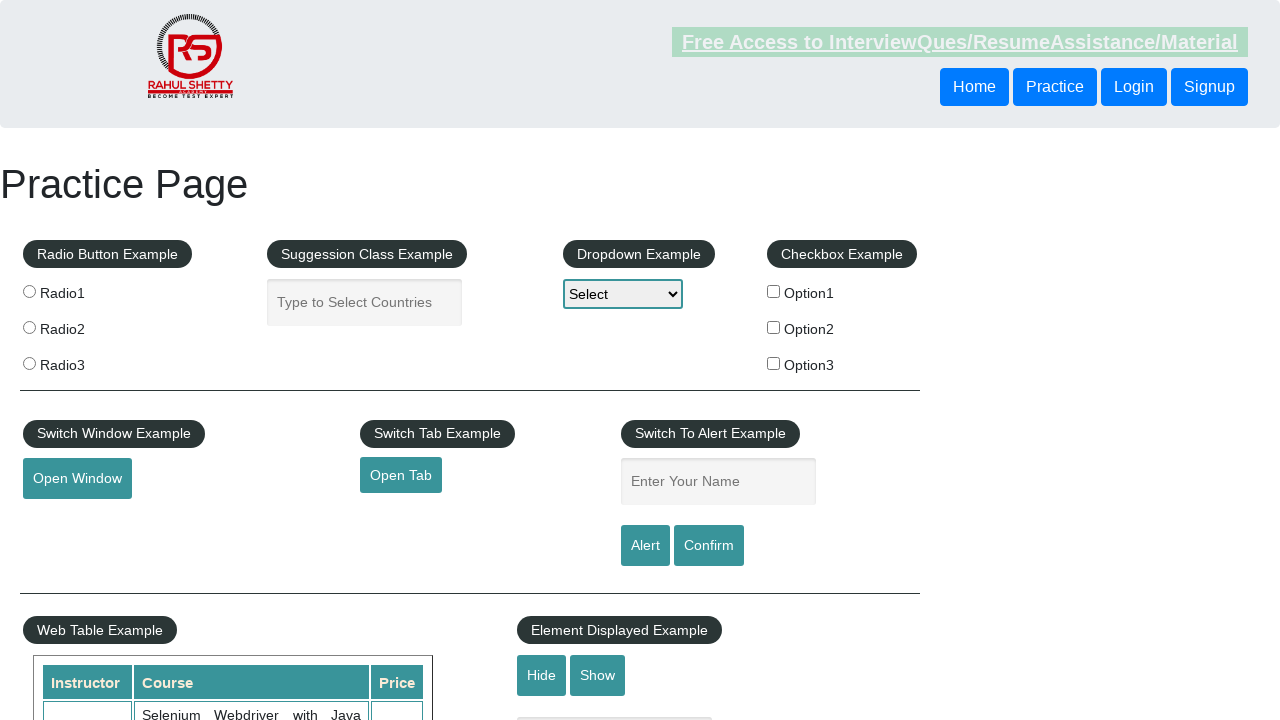

Retrieved href attribute from footer link 1: http://www.restapitutorial.com/
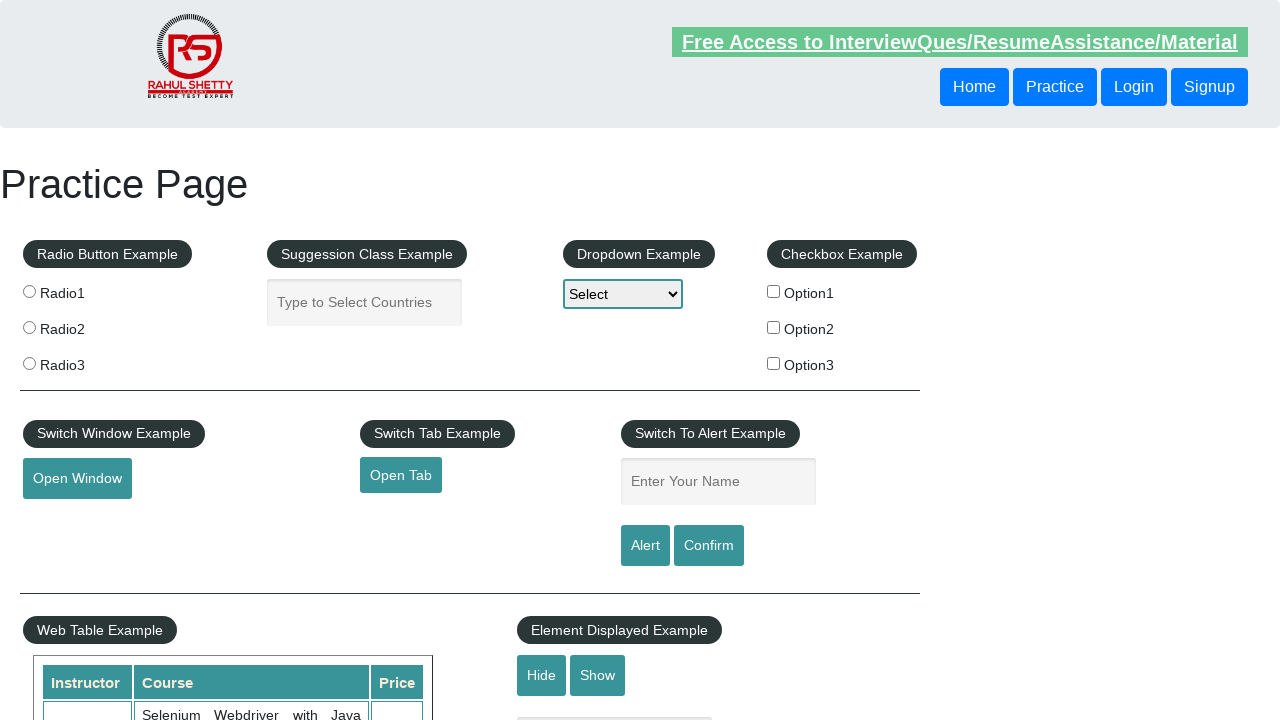

Verified that footer link 1 has a valid href attribute
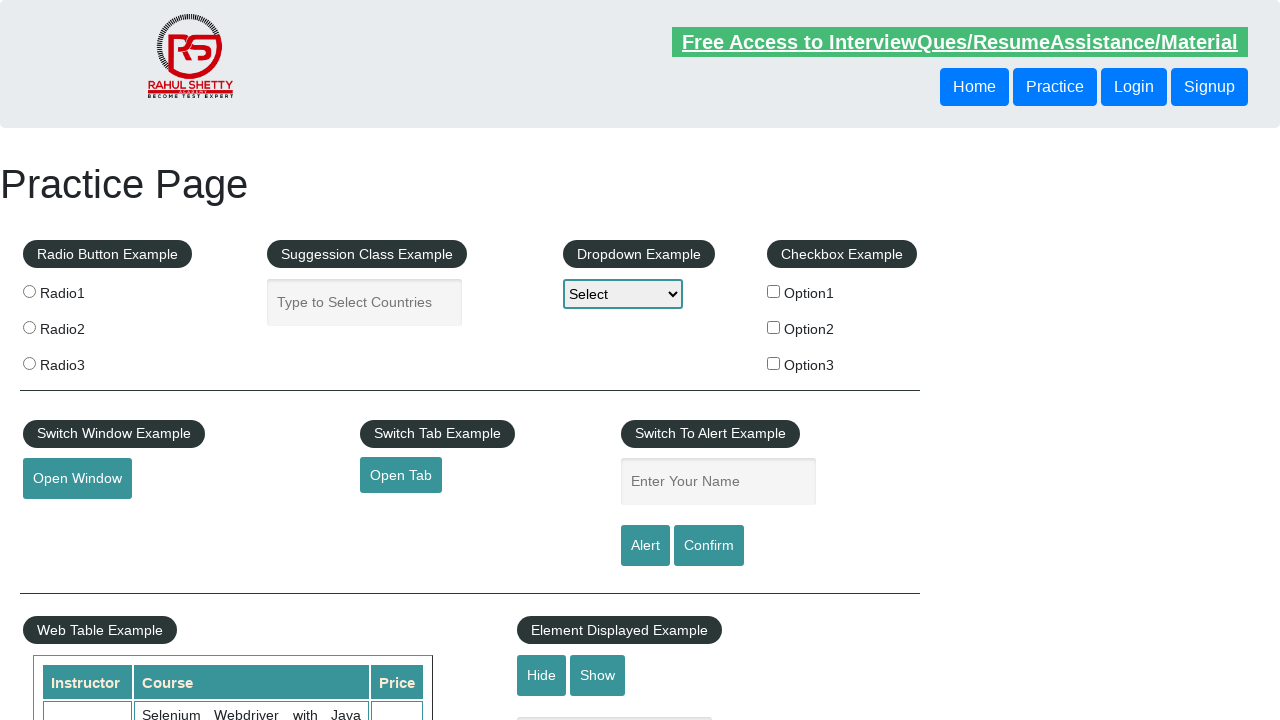

Retrieved href attribute from footer link 2: https://www.soapui.org/
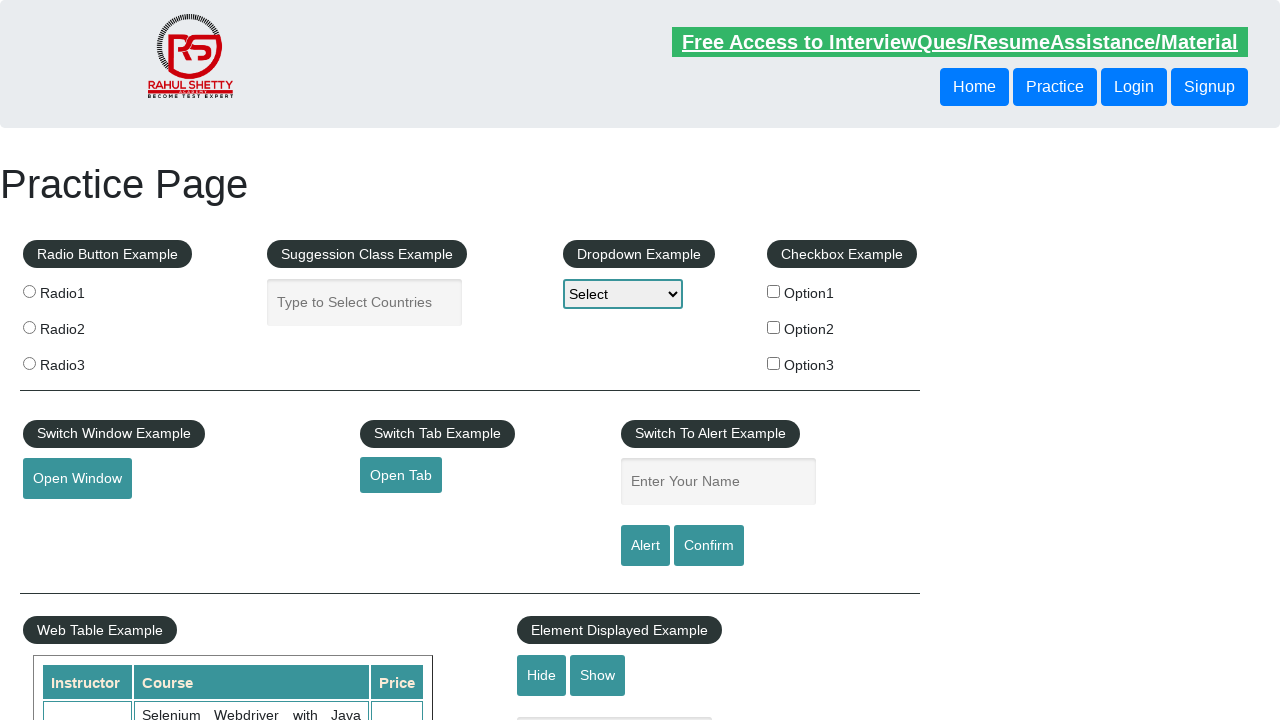

Verified that footer link 2 has a valid href attribute
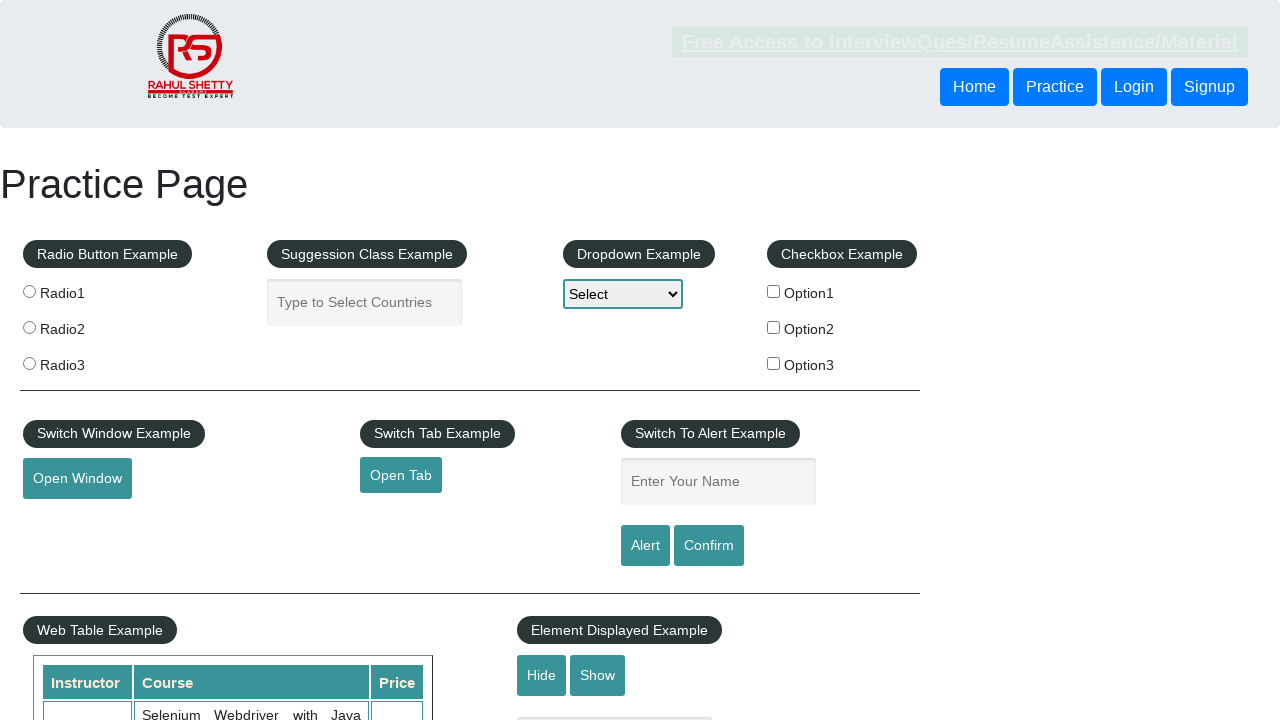

Retrieved href attribute from footer link 3: https://courses.rahulshettyacademy.com/p/appium-tutorial
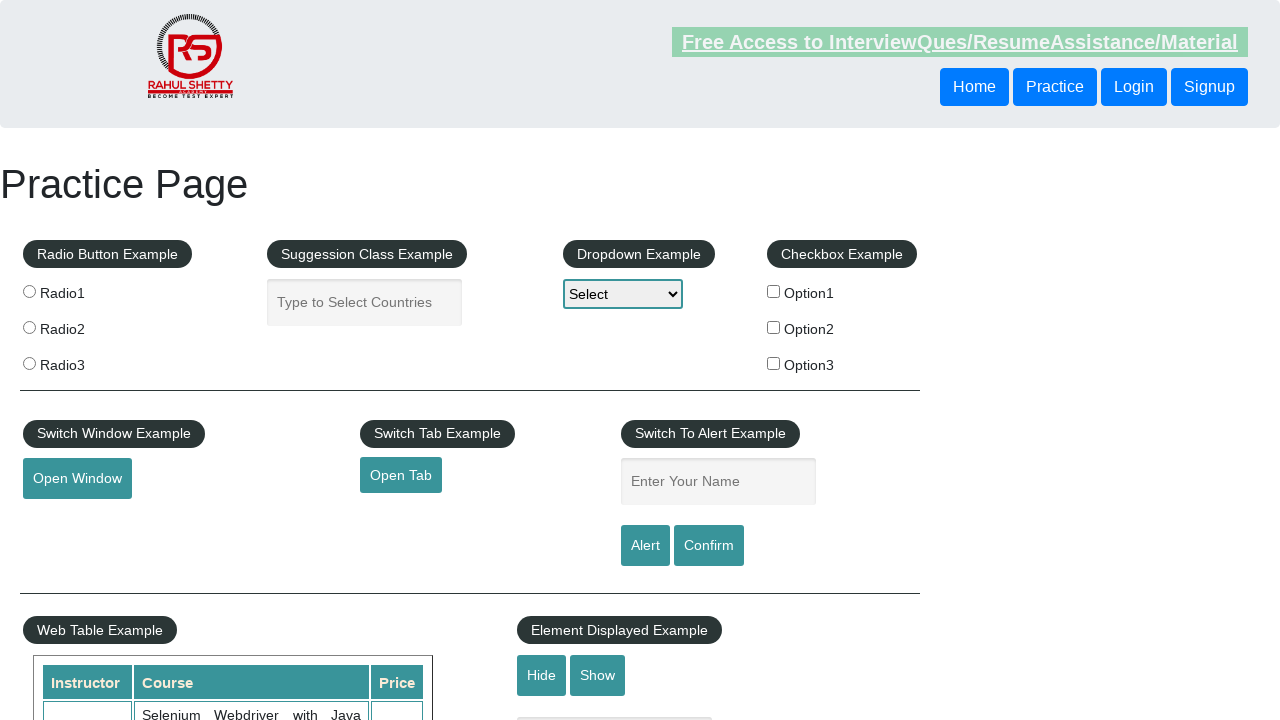

Verified that footer link 3 has a valid href attribute
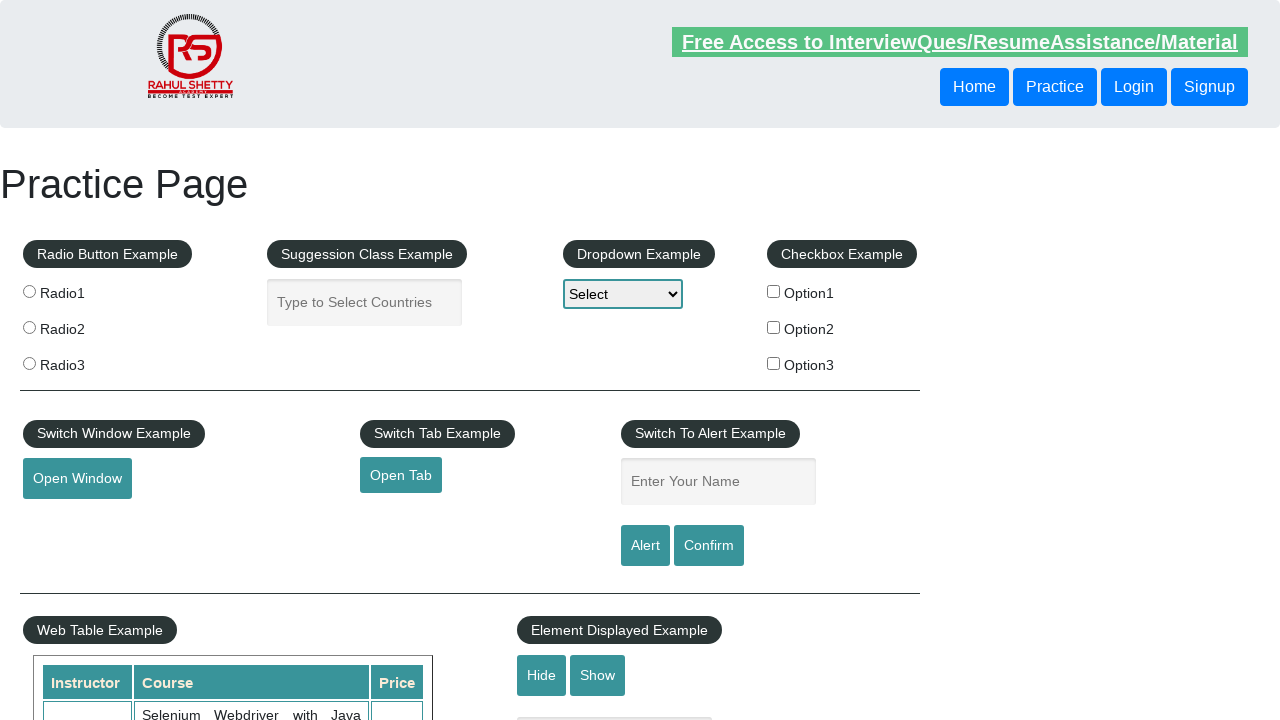

Retrieved href attribute from footer link 4: https://jmeter.apache.org/
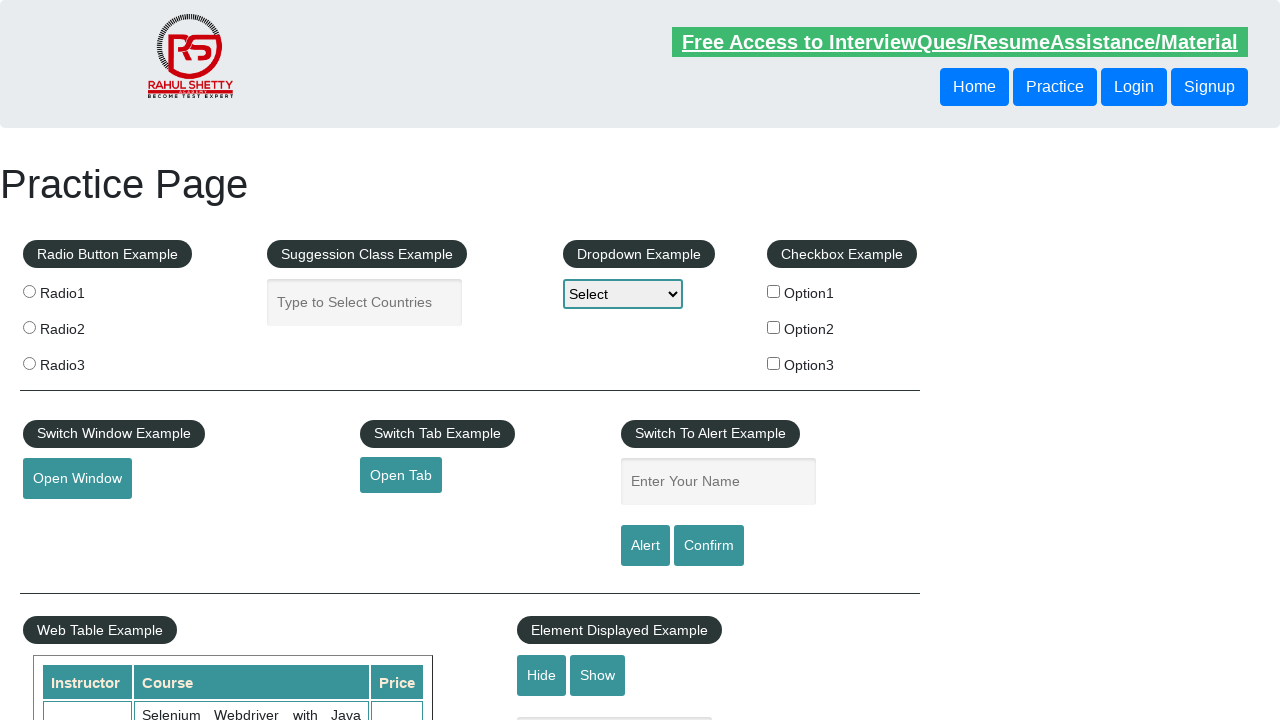

Verified that footer link 4 has a valid href attribute
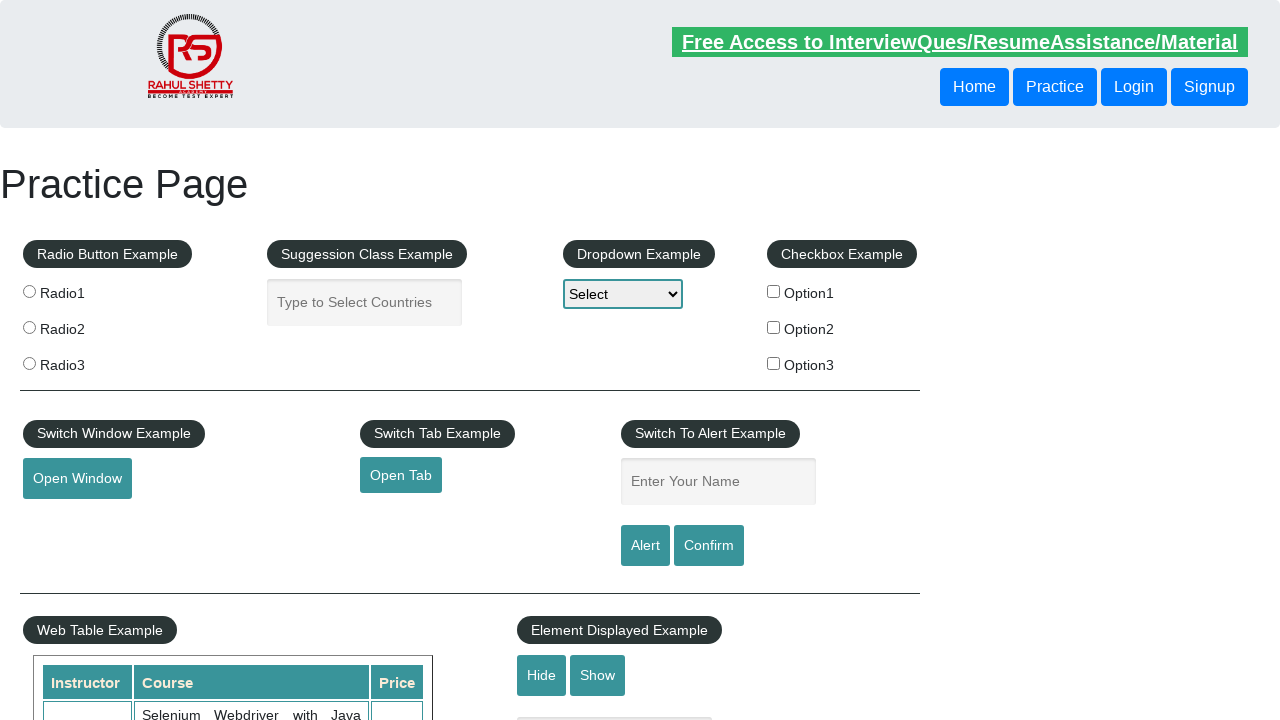

Retrieved href attribute from footer link 5: #
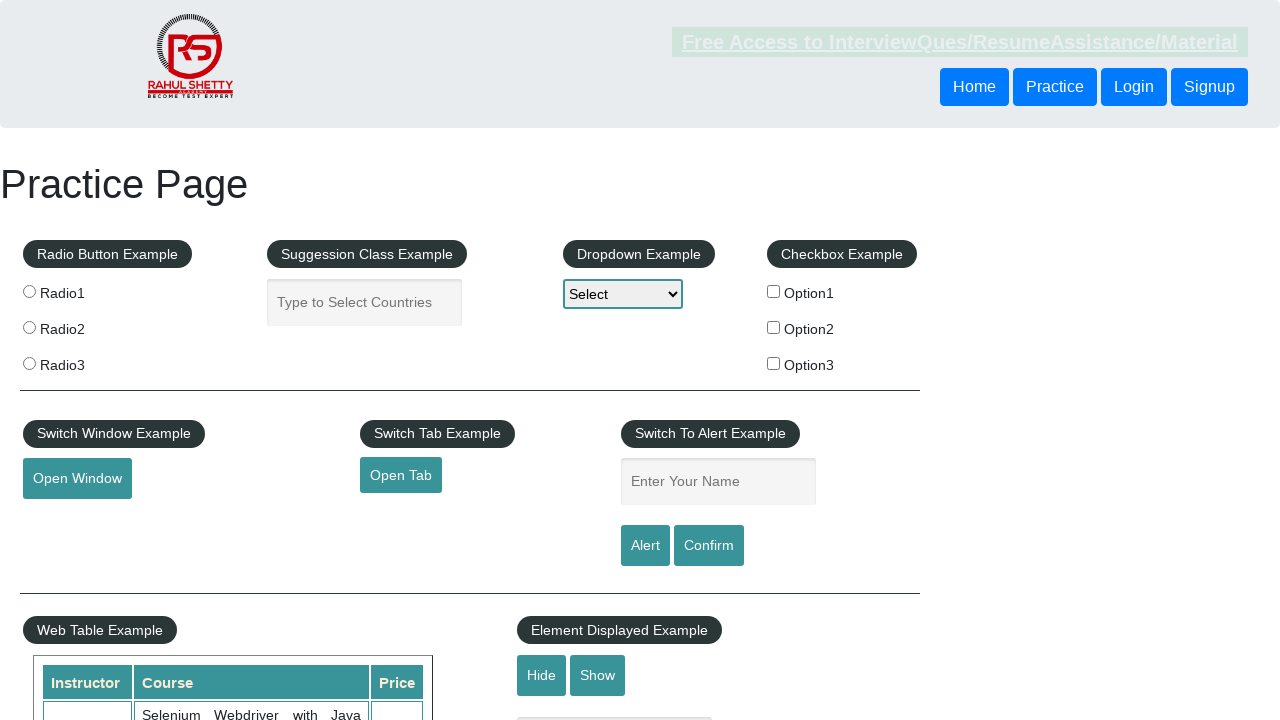

Verified that footer link 5 has a valid href attribute
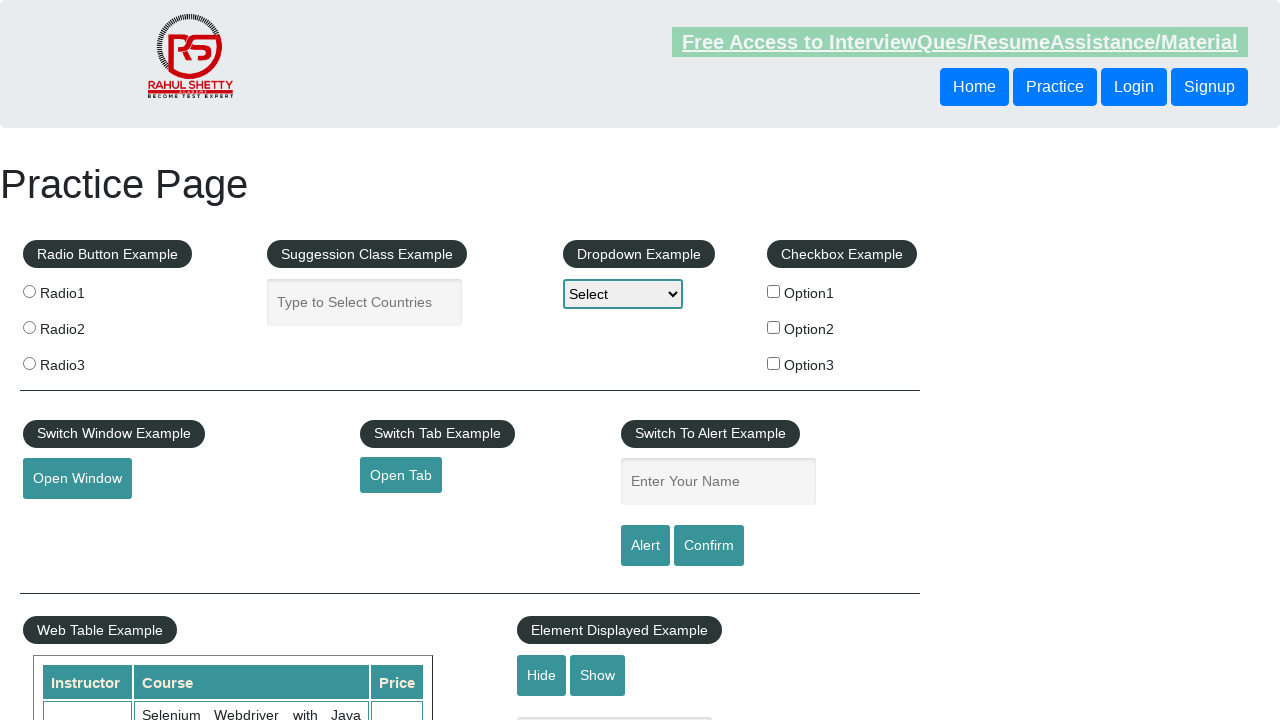

Retrieved href attribute from footer link 6: https://rahulshettyacademy.com/brokenlink
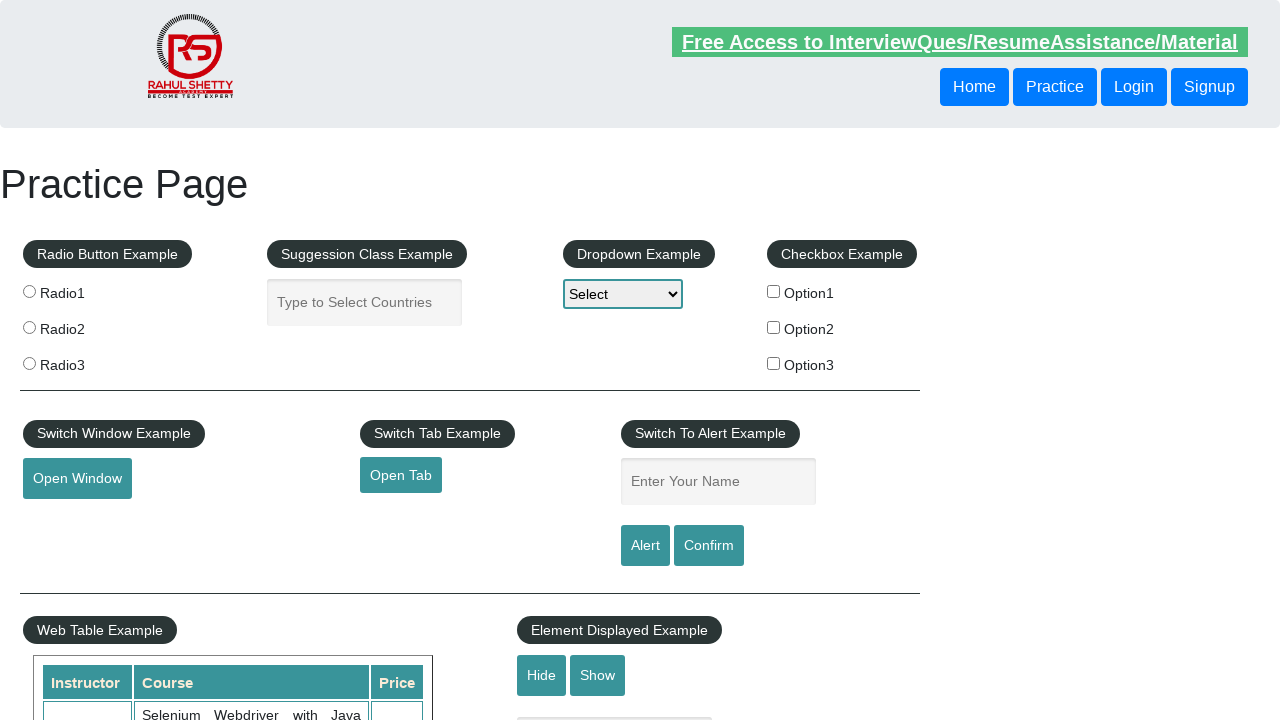

Verified that footer link 6 has a valid href attribute
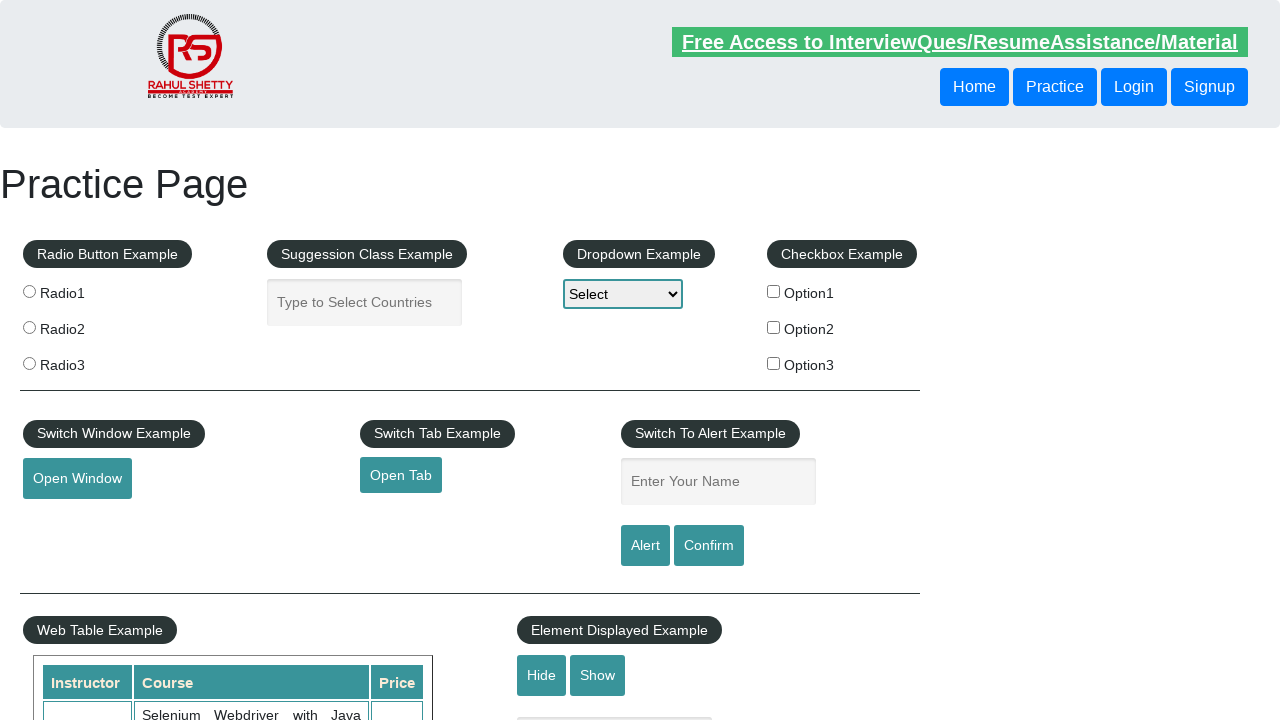

Retrieved href attribute from footer link 7: #
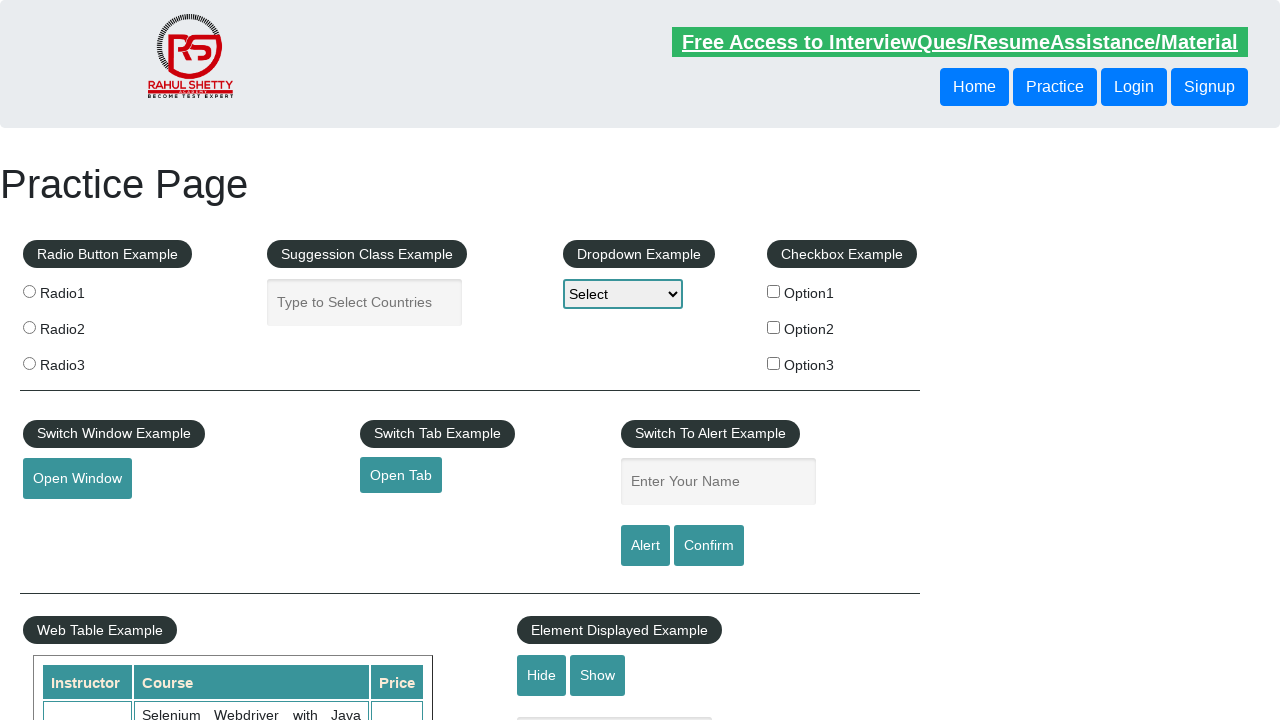

Verified that footer link 7 has a valid href attribute
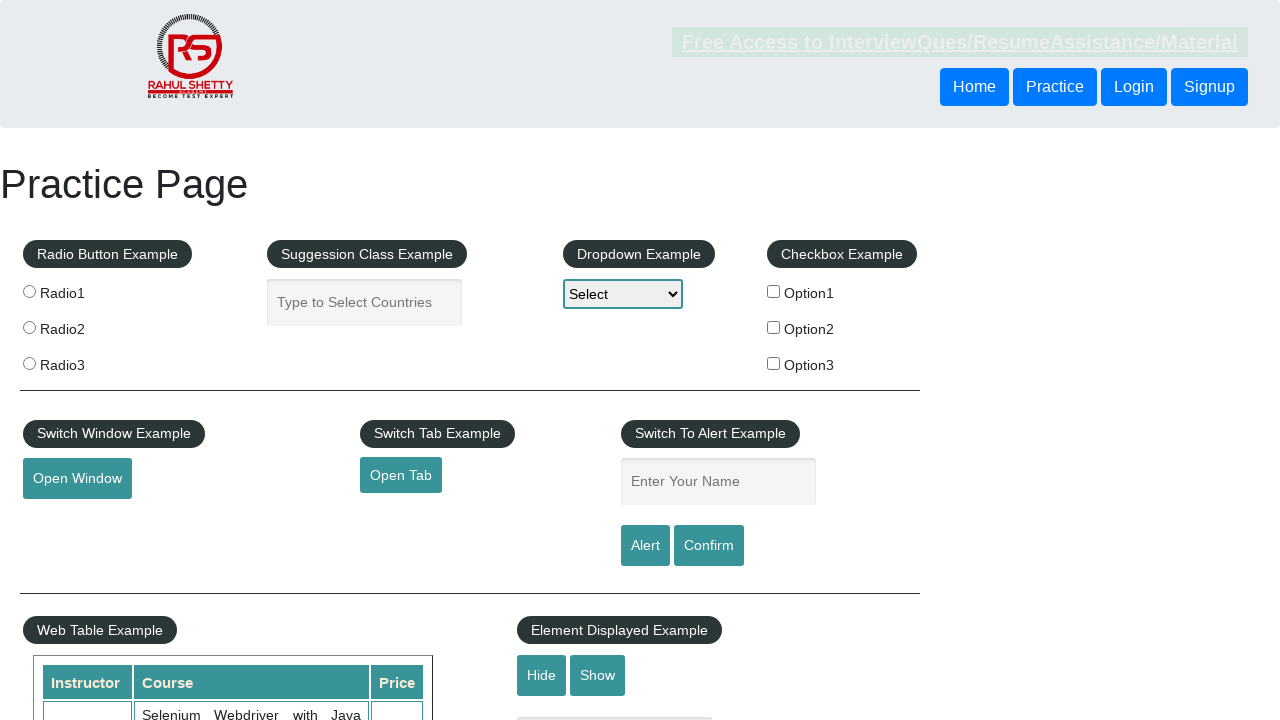

Retrieved href attribute from footer link 8: #
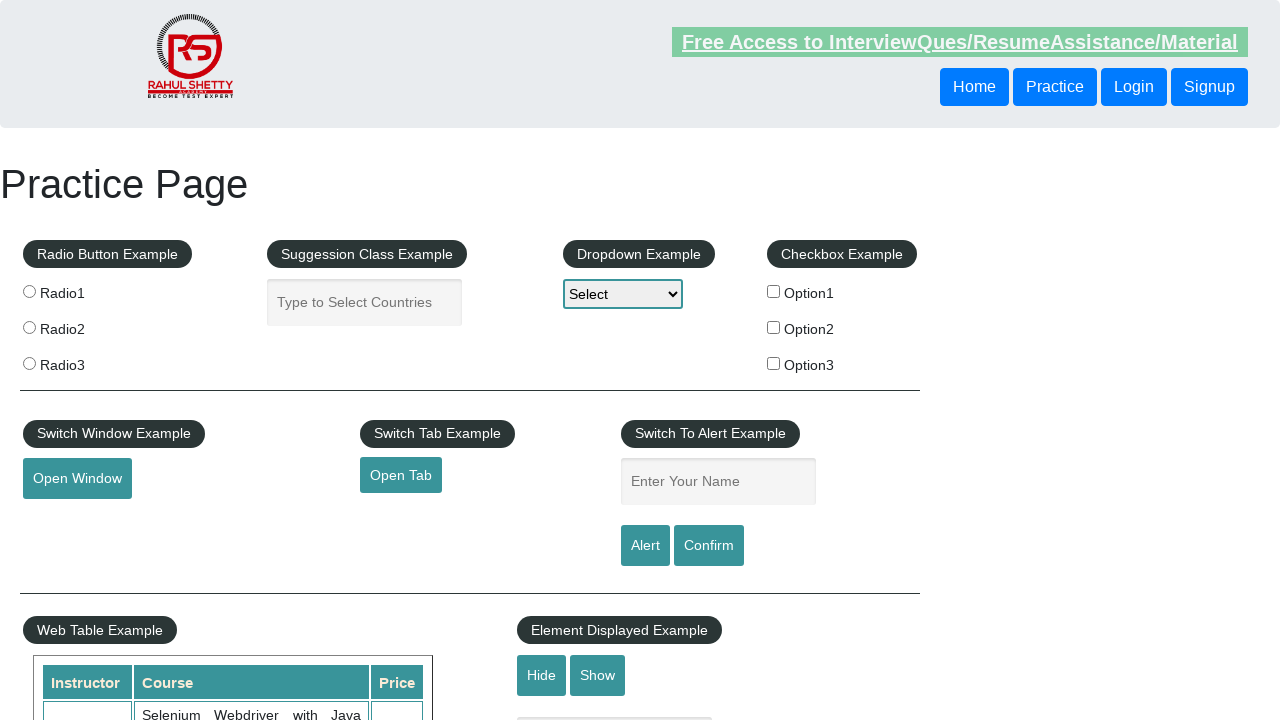

Verified that footer link 8 has a valid href attribute
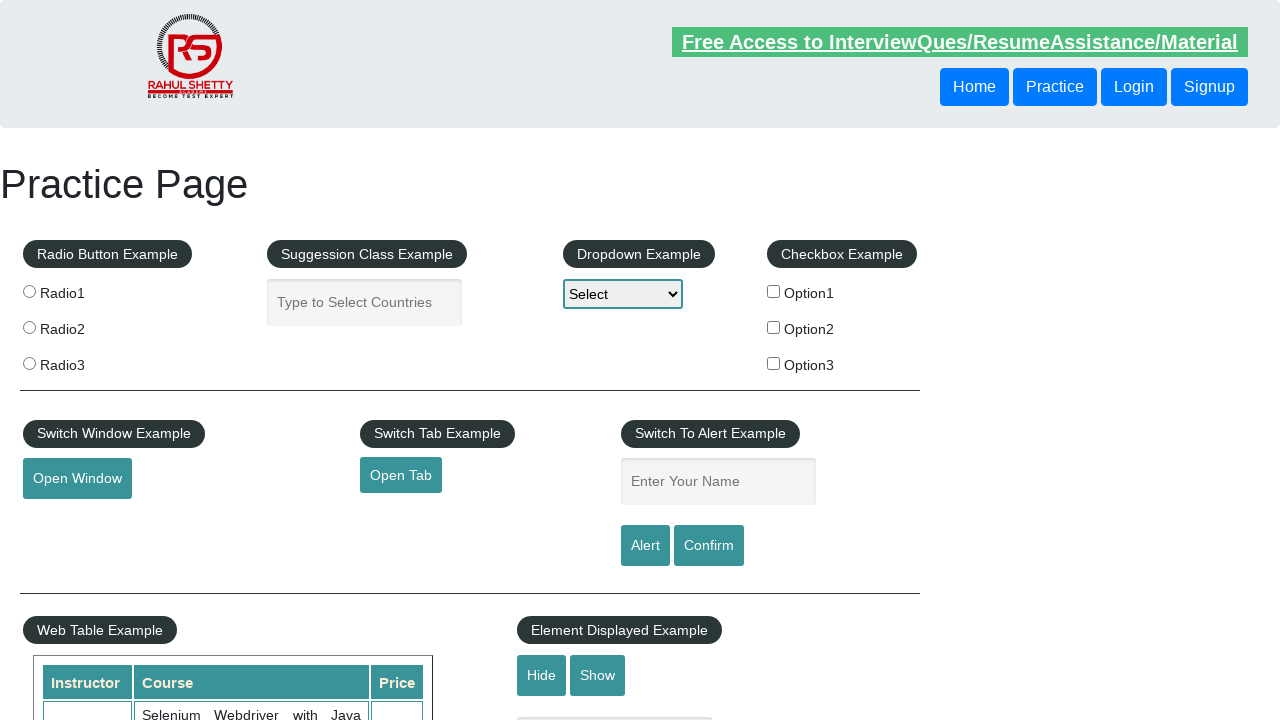

Retrieved href attribute from footer link 9: #
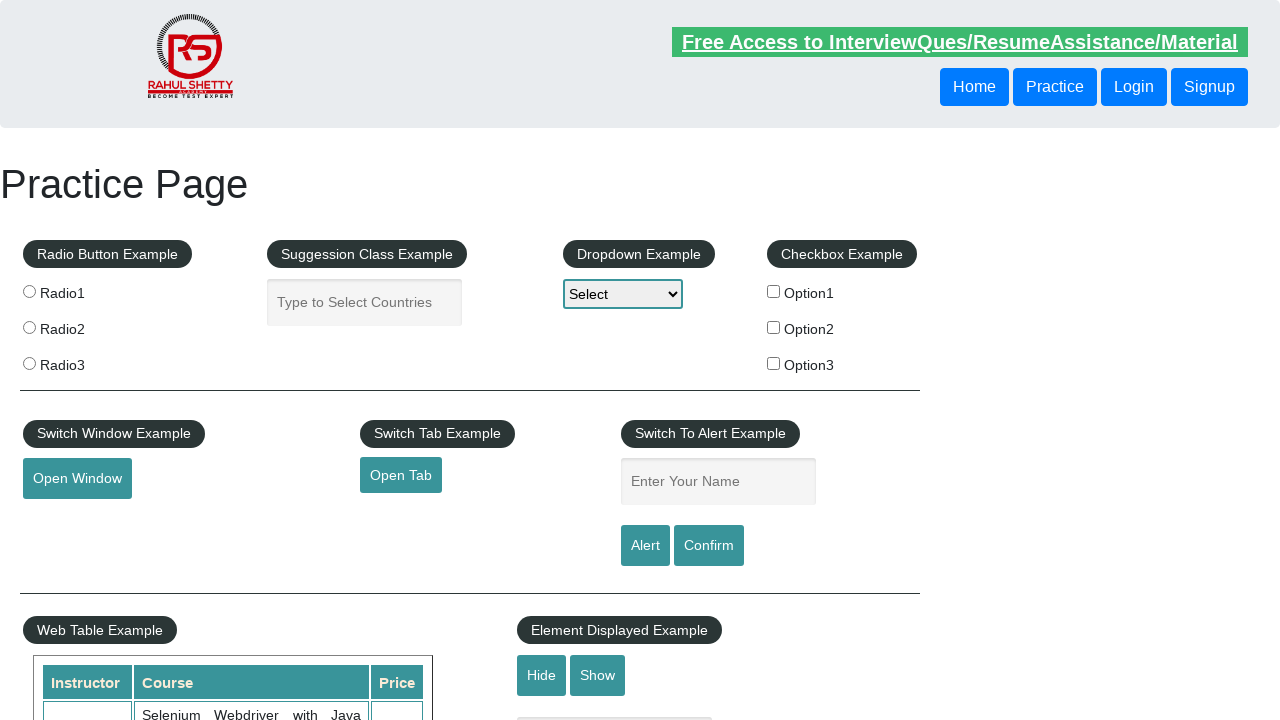

Verified that footer link 9 has a valid href attribute
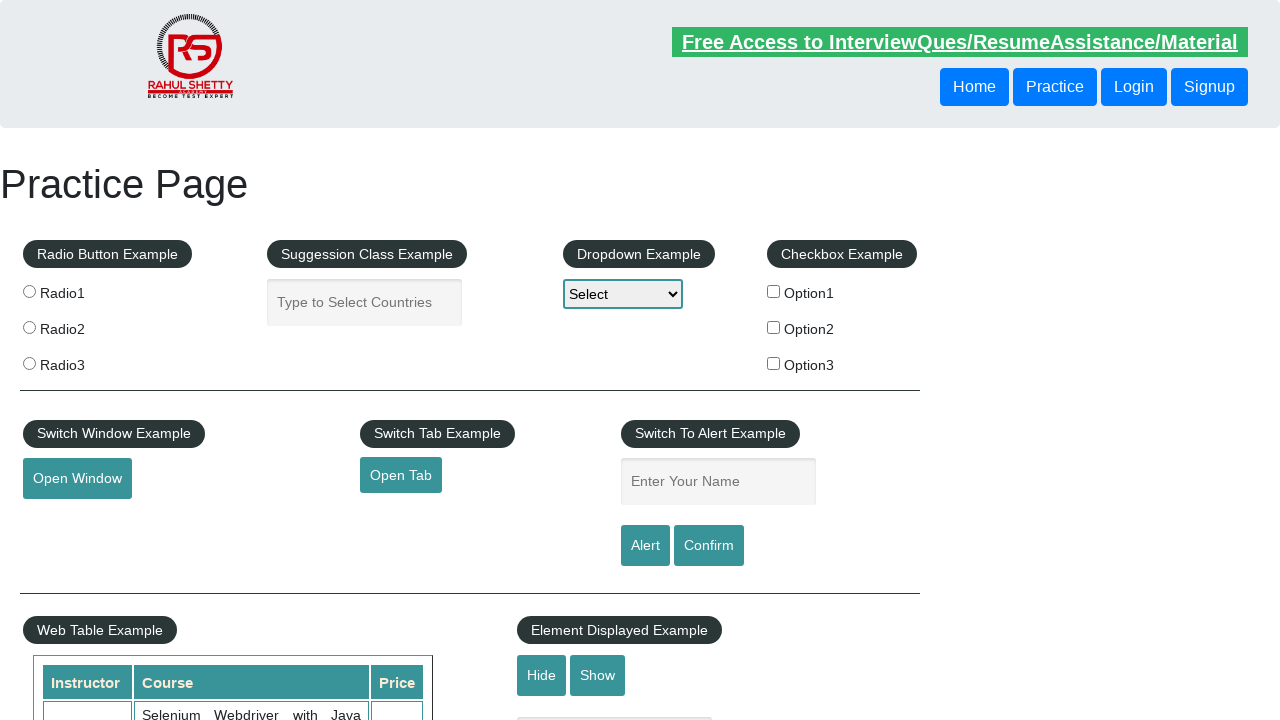

Retrieved href attribute from footer link 10: #
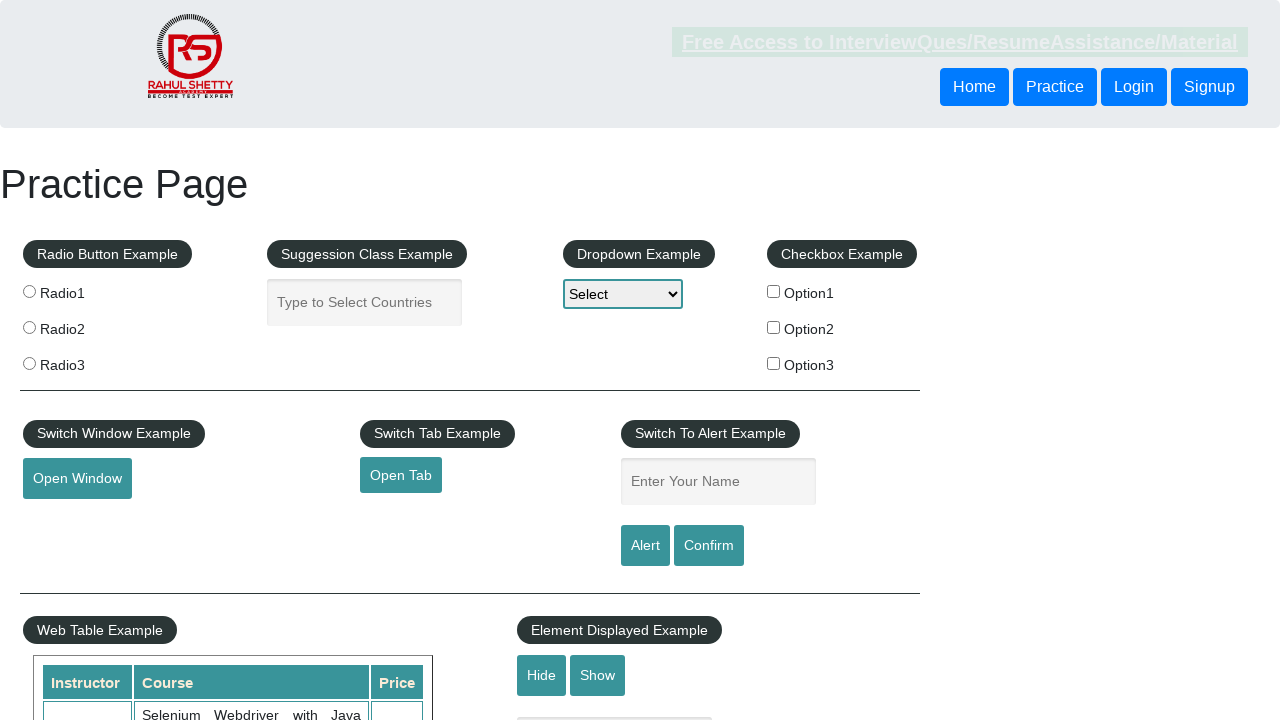

Verified that footer link 10 has a valid href attribute
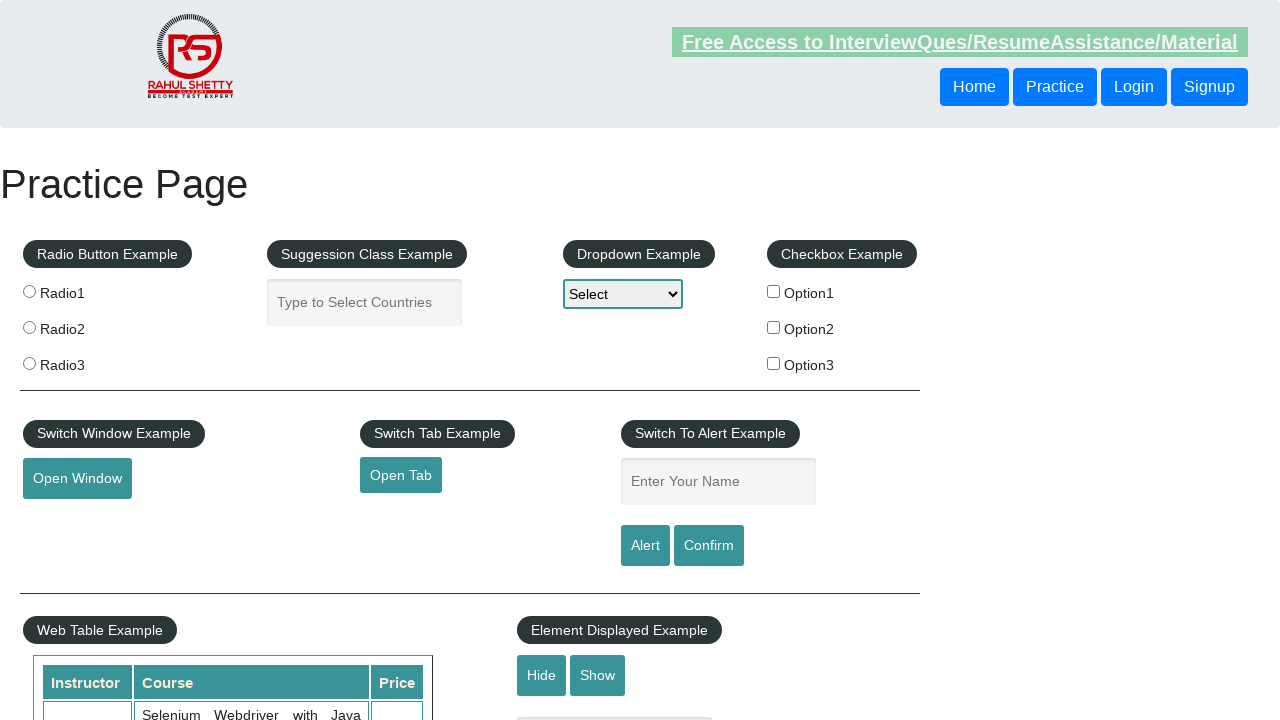

Retrieved href attribute from footer link 11: #
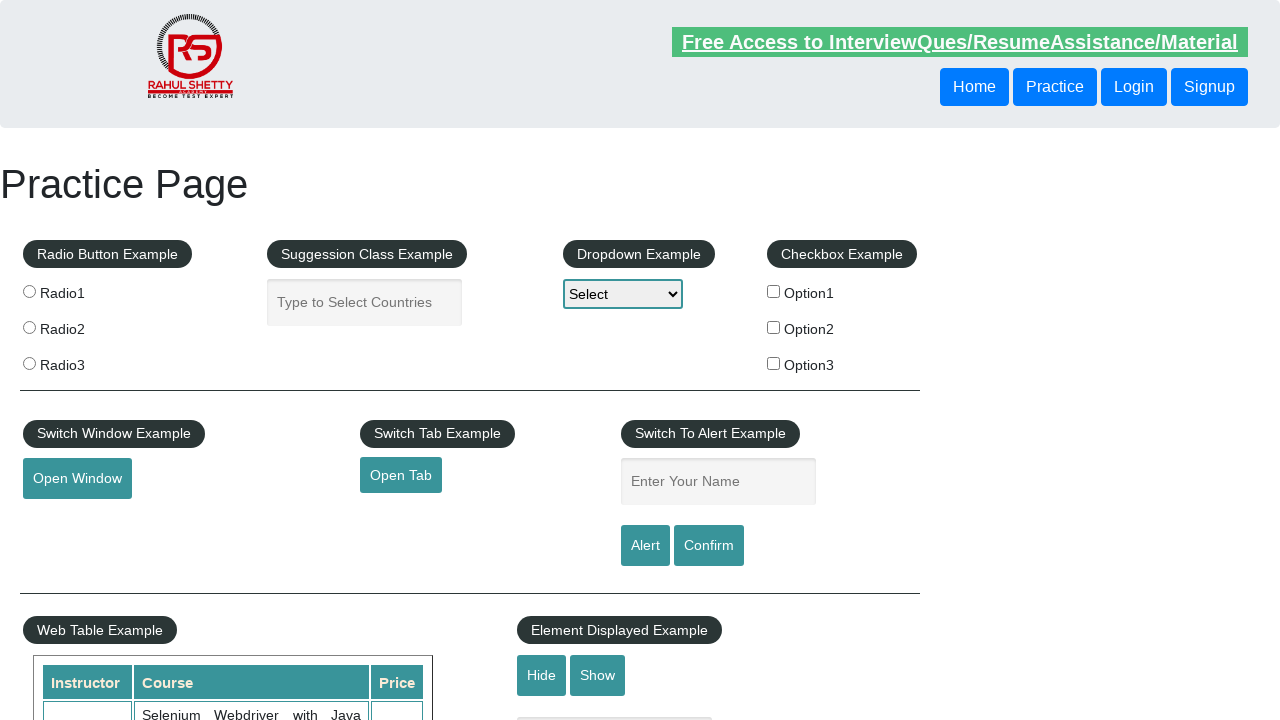

Verified that footer link 11 has a valid href attribute
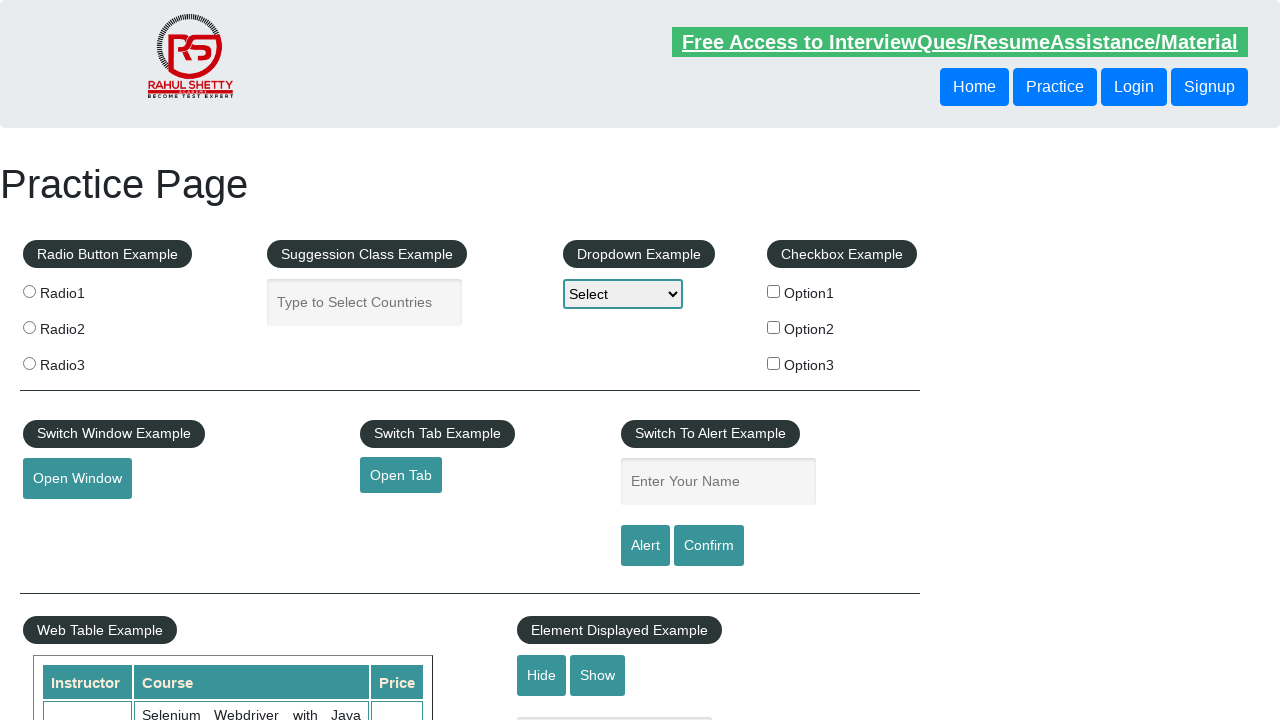

Retrieved href attribute from footer link 12: #
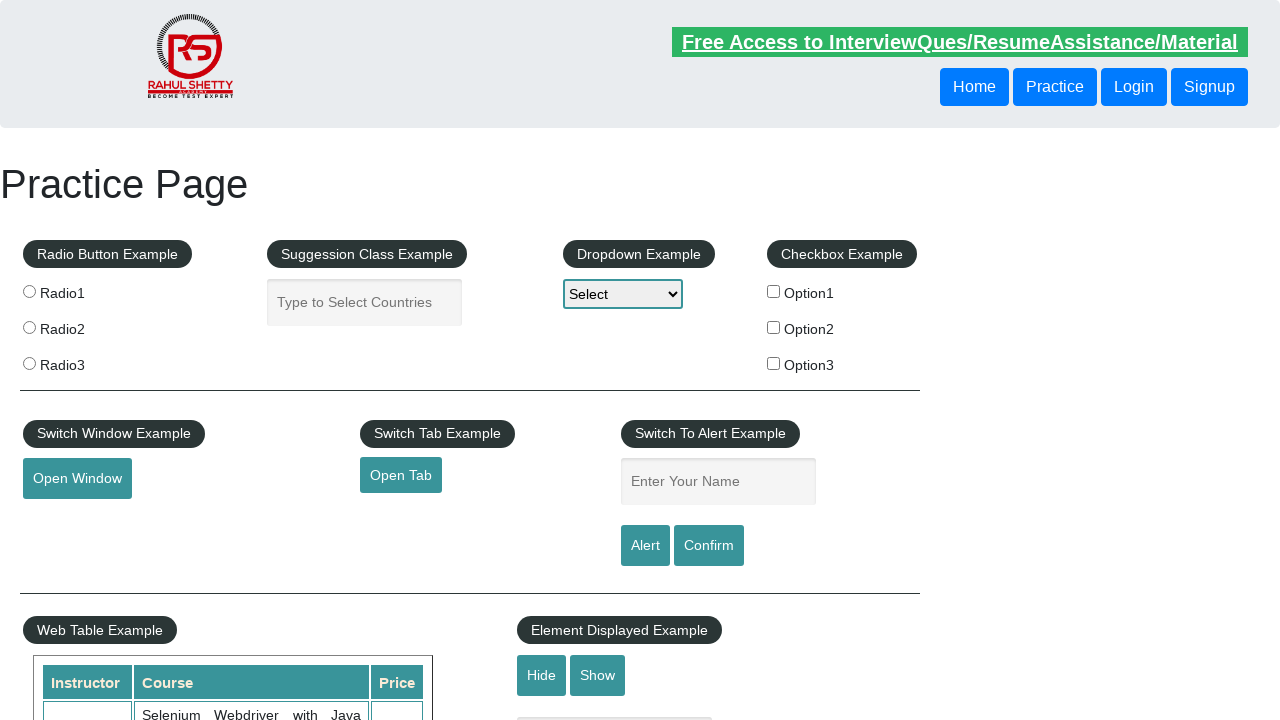

Verified that footer link 12 has a valid href attribute
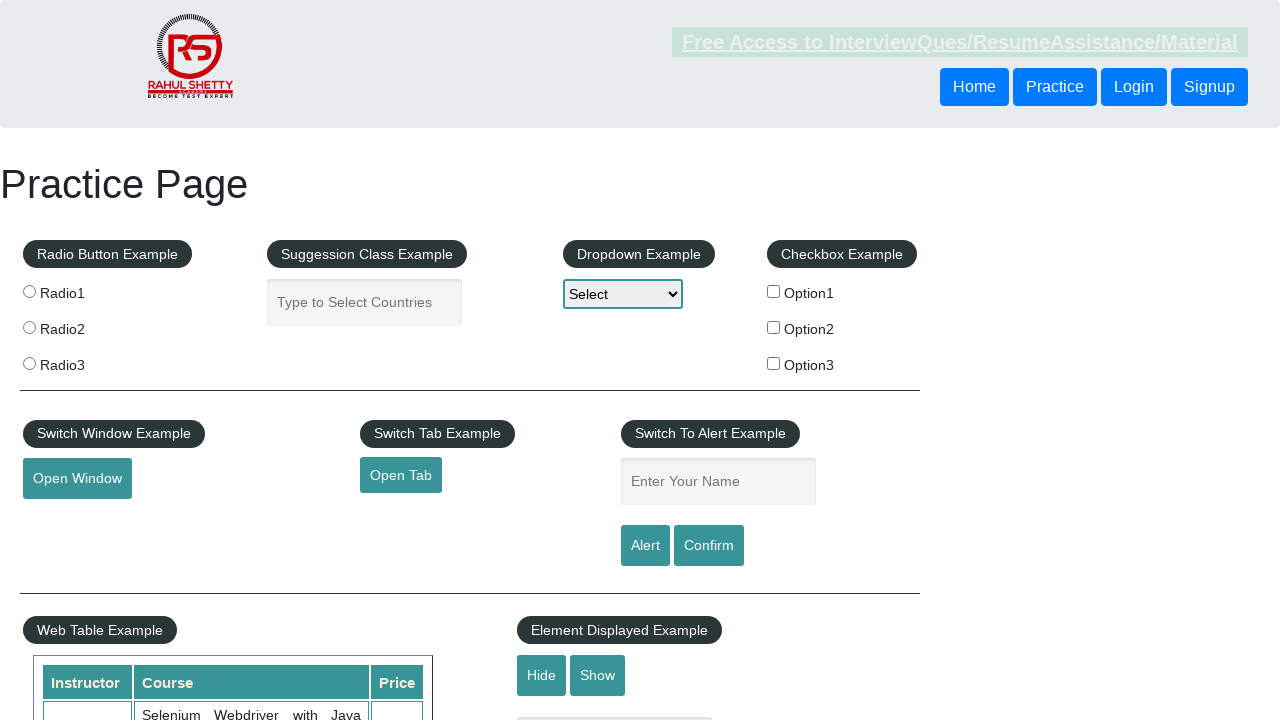

Retrieved href attribute from footer link 13: #
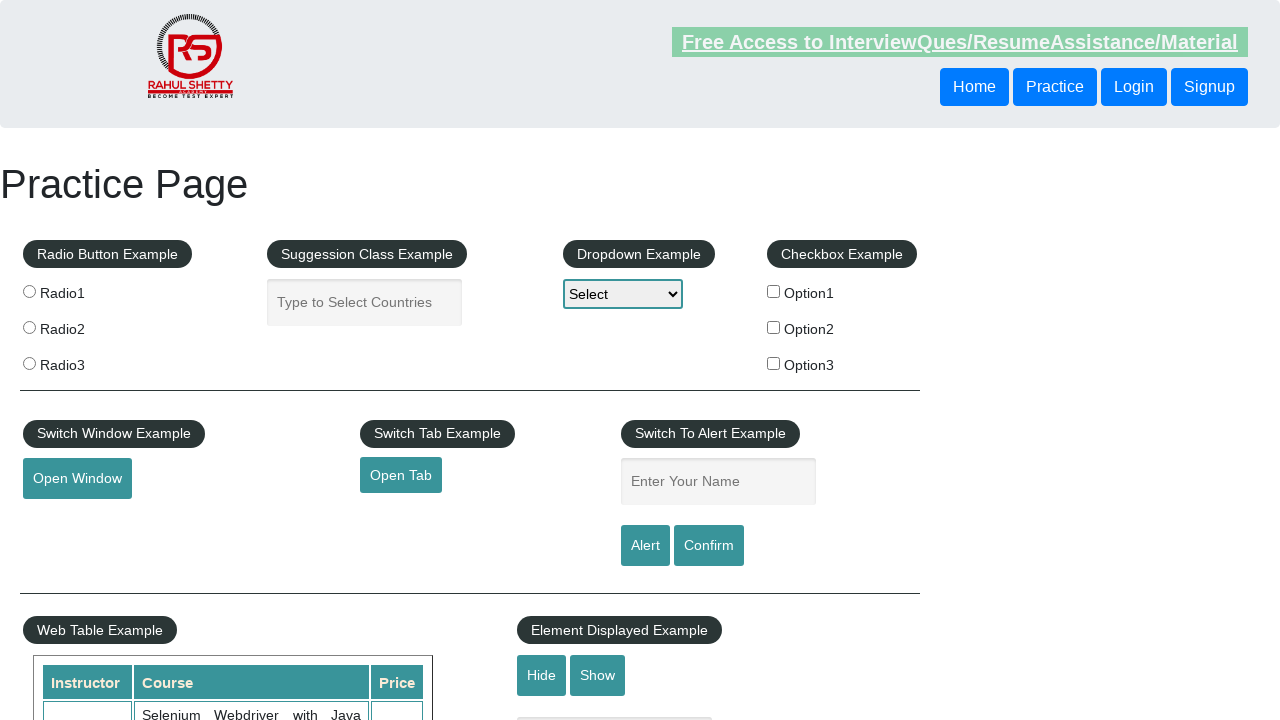

Verified that footer link 13 has a valid href attribute
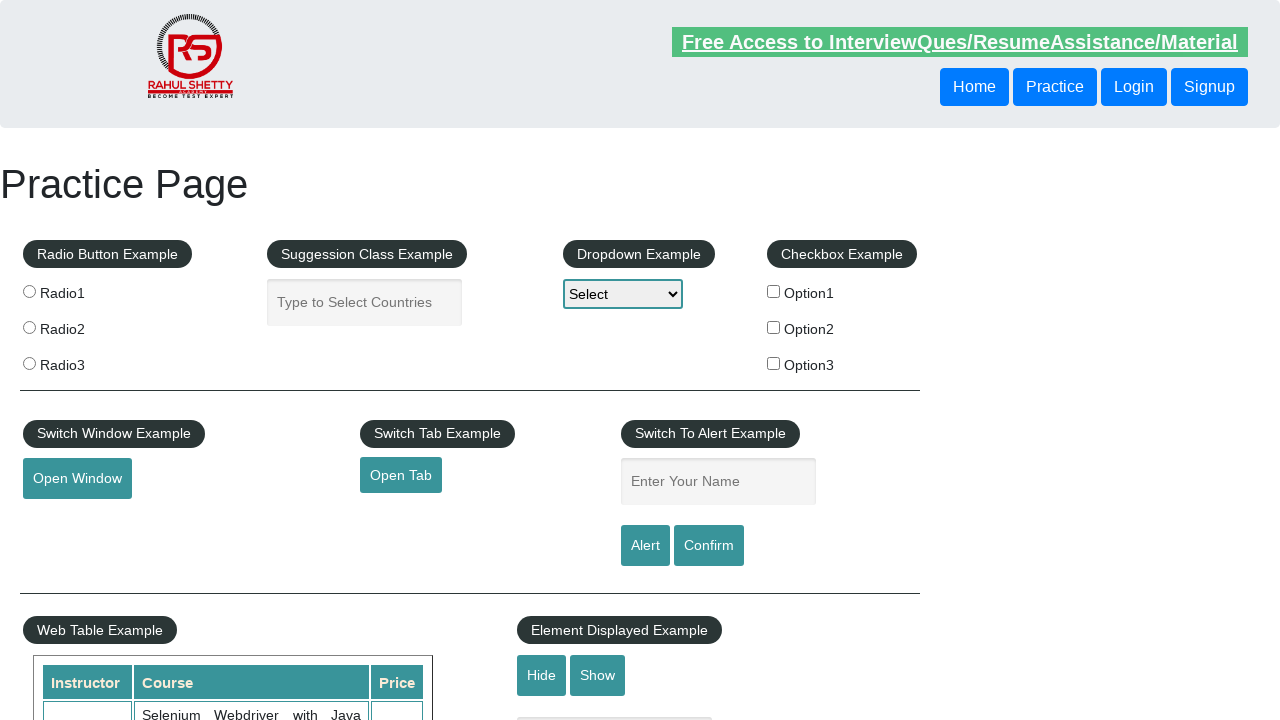

Retrieved href attribute from footer link 14: #
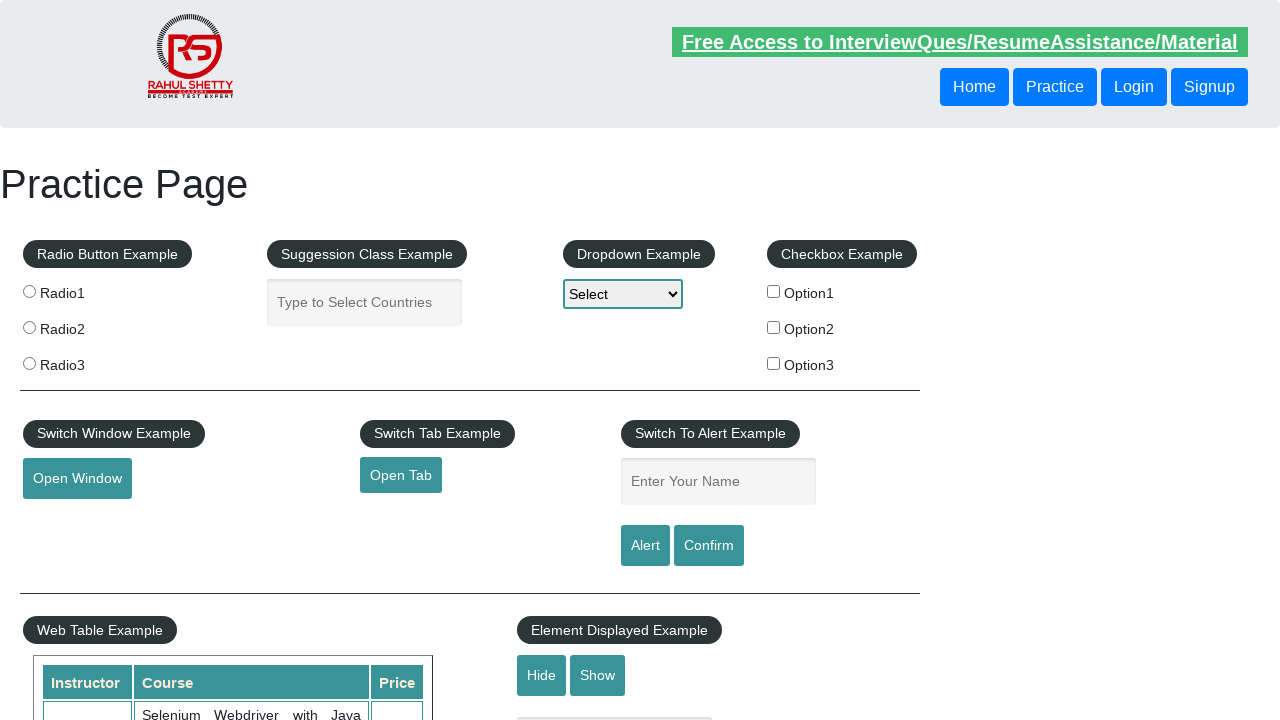

Verified that footer link 14 has a valid href attribute
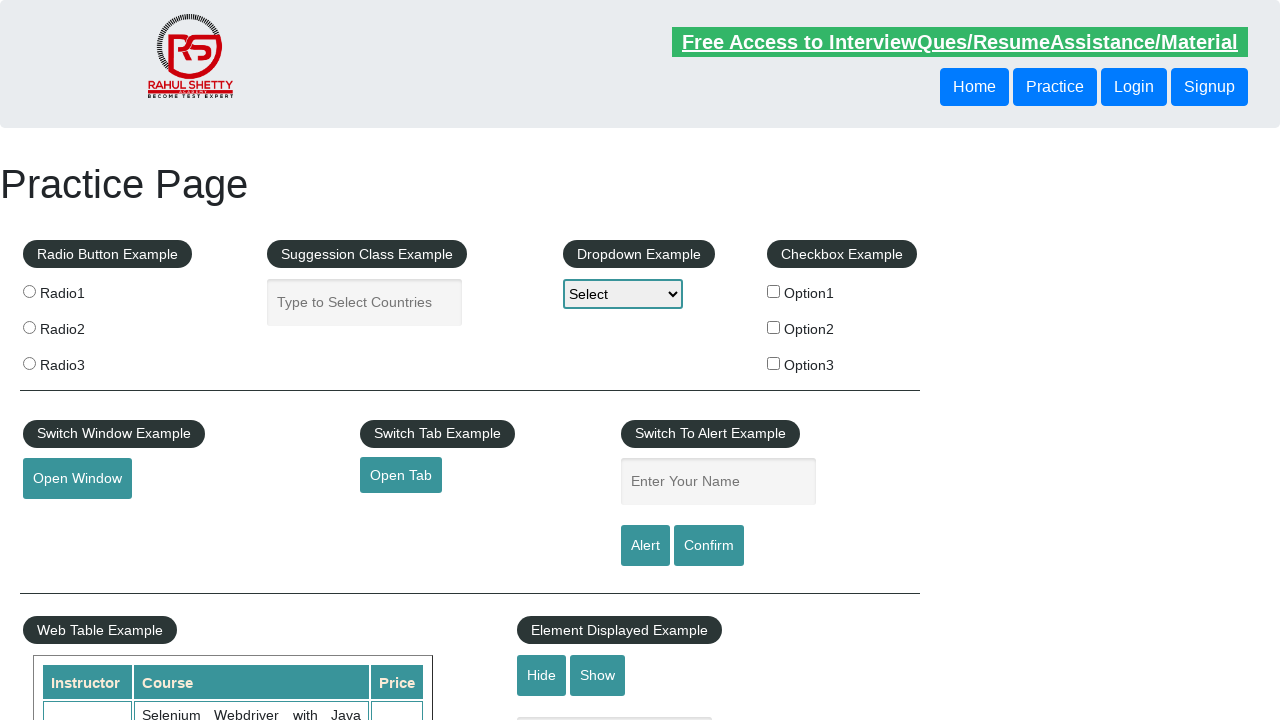

Retrieved href attribute from footer link 15: #
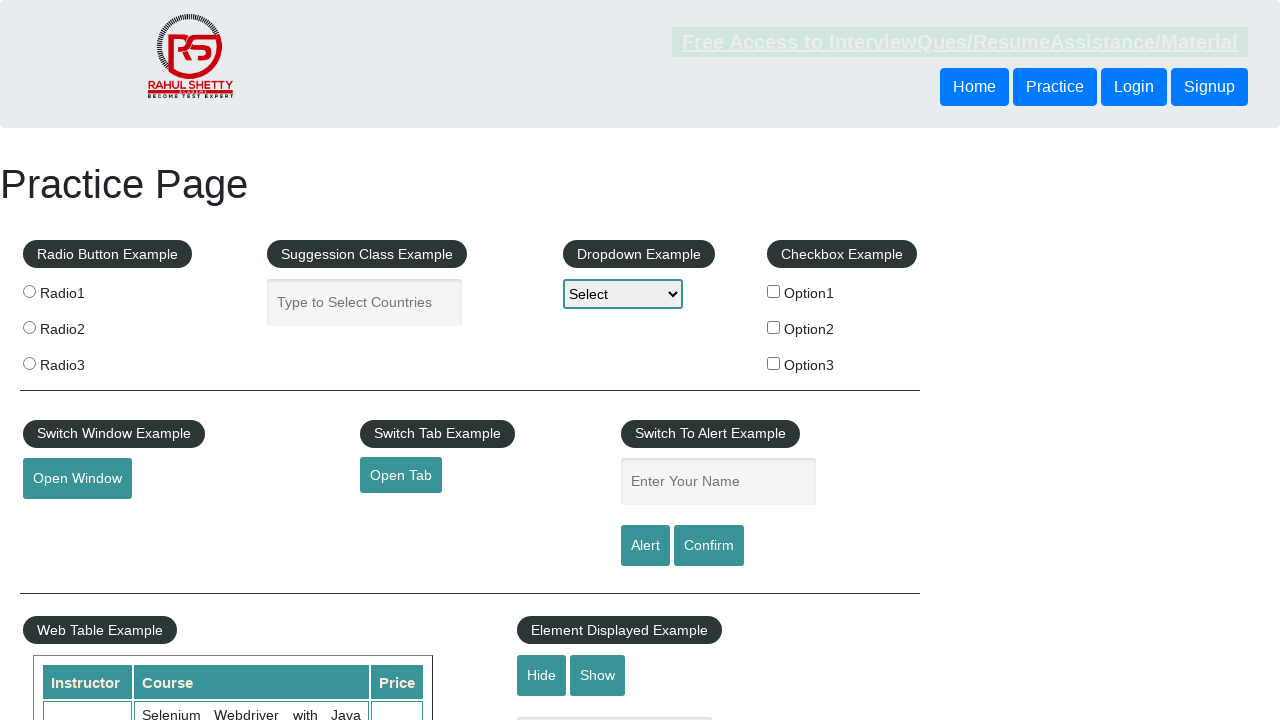

Verified that footer link 15 has a valid href attribute
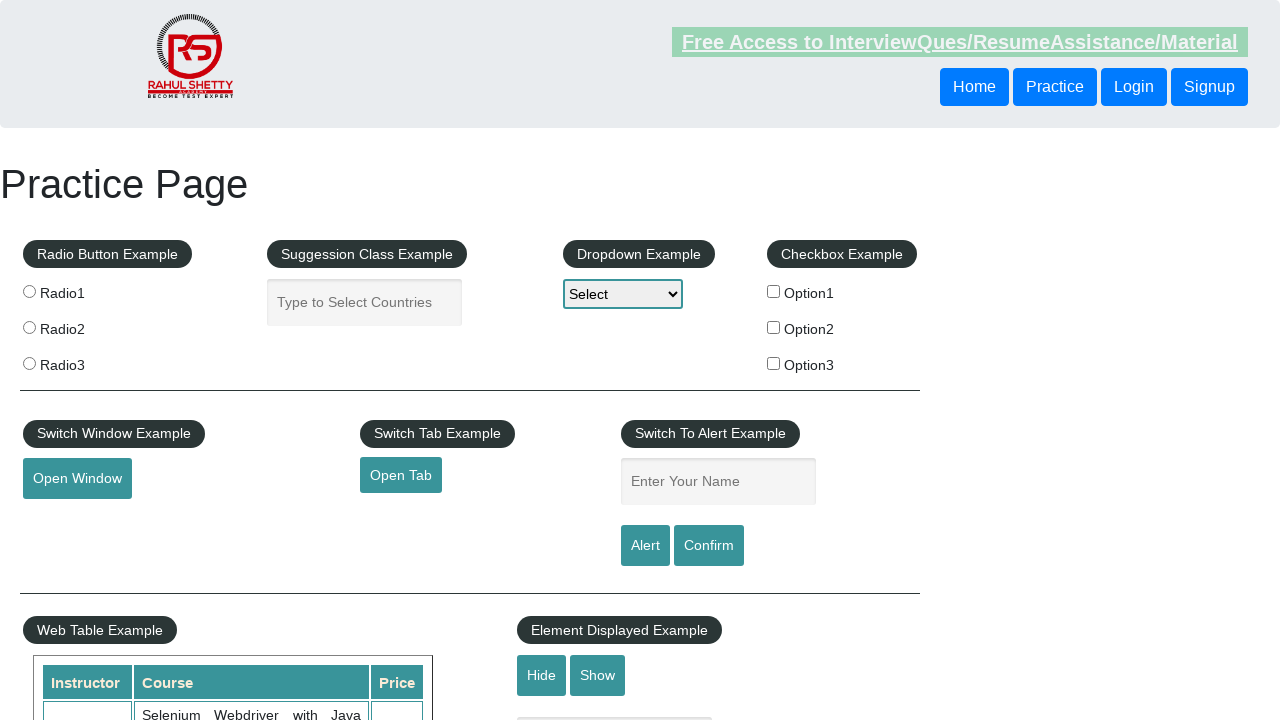

Retrieved href attribute from footer link 16: #
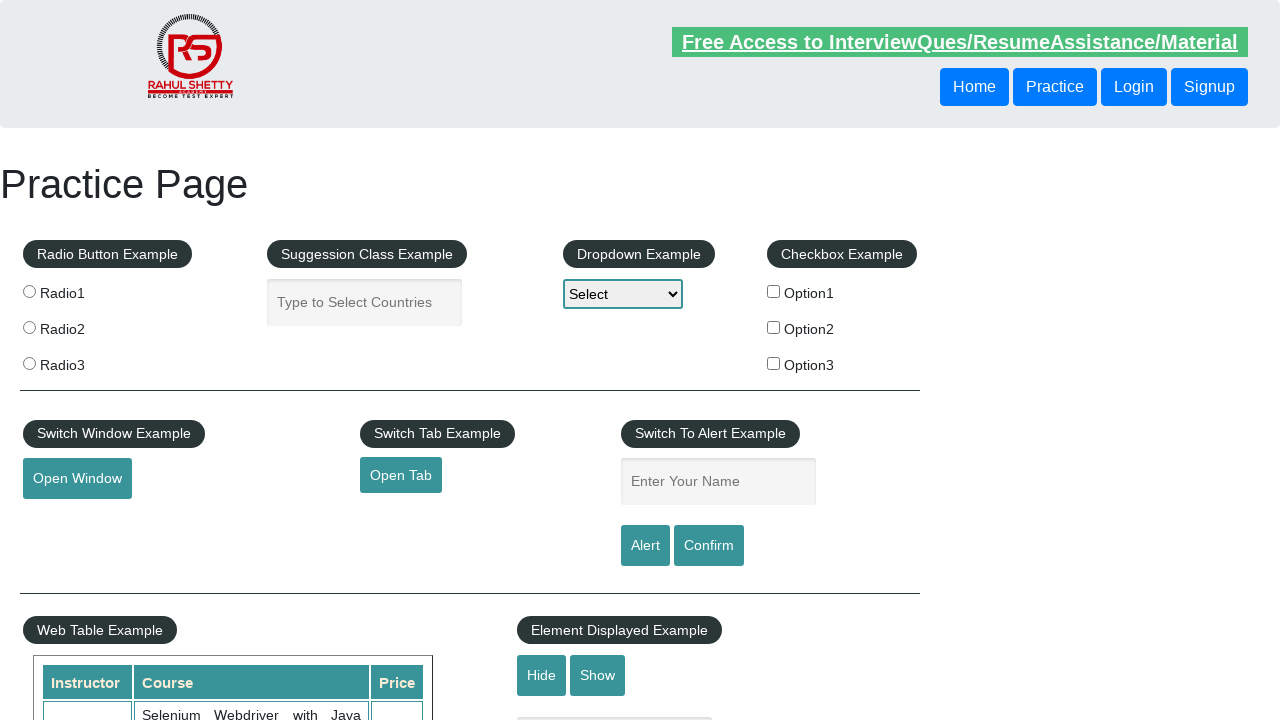

Verified that footer link 16 has a valid href attribute
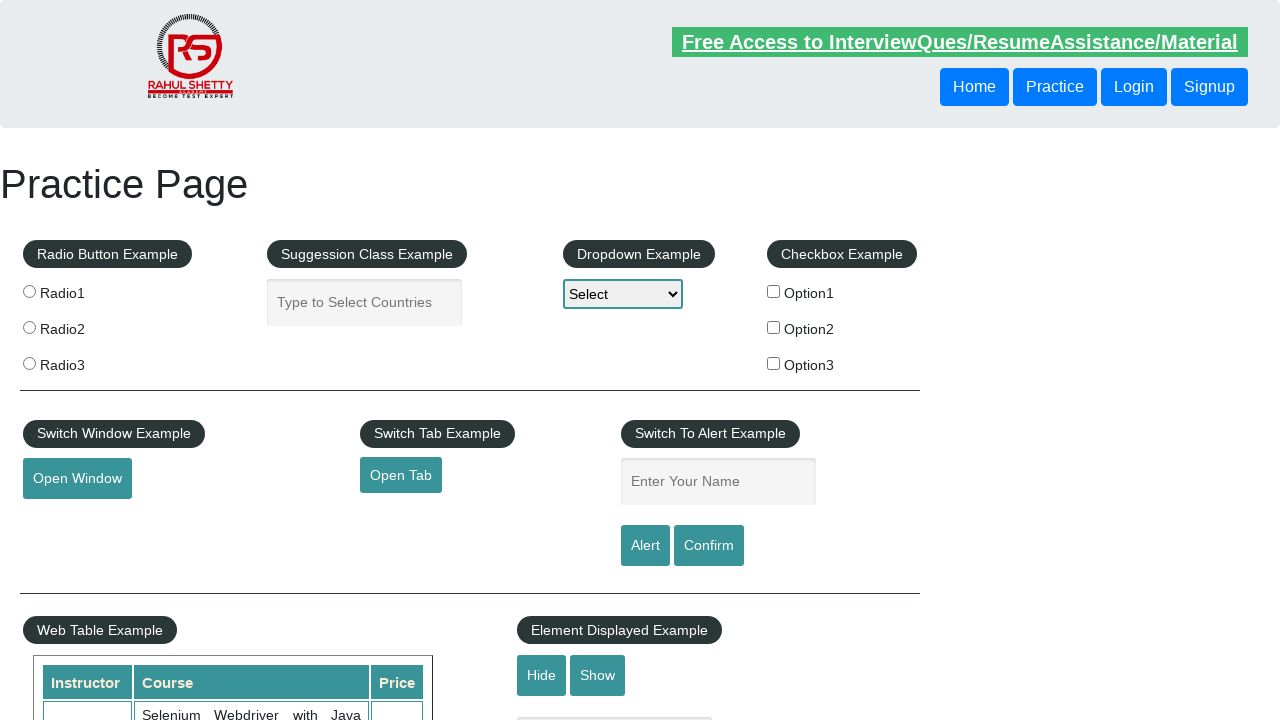

Retrieved href attribute from footer link 17: #
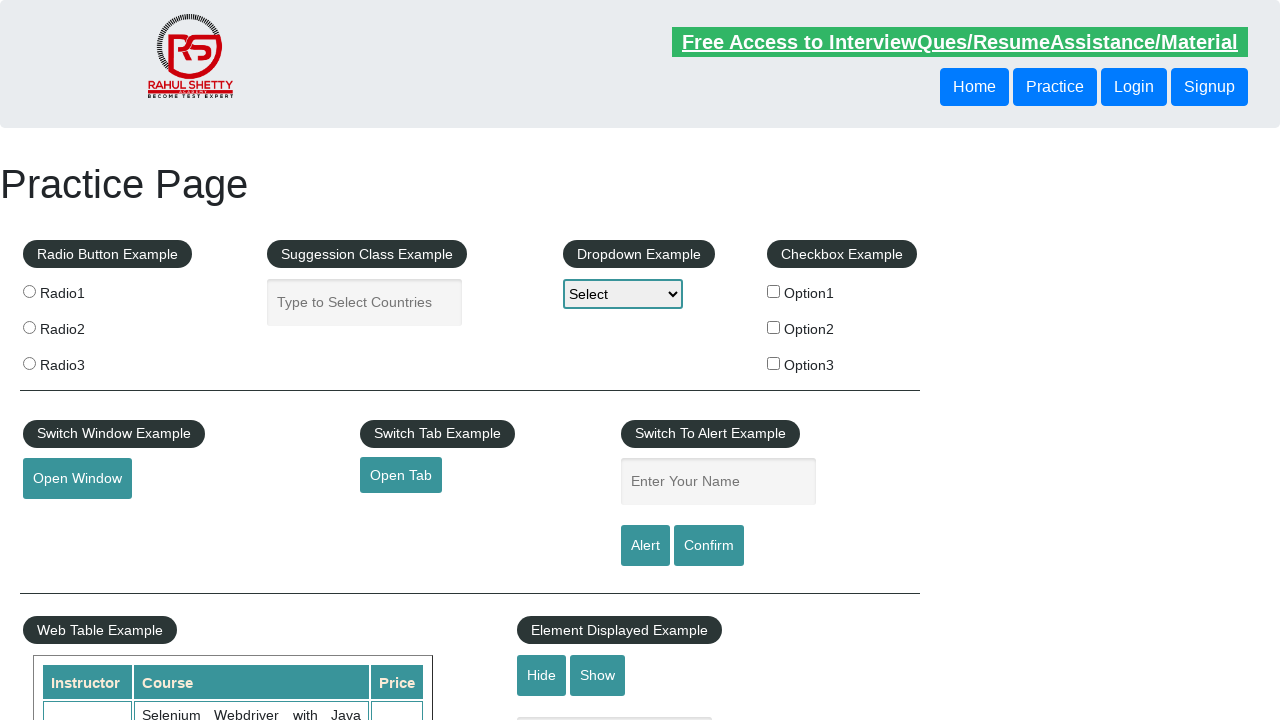

Verified that footer link 17 has a valid href attribute
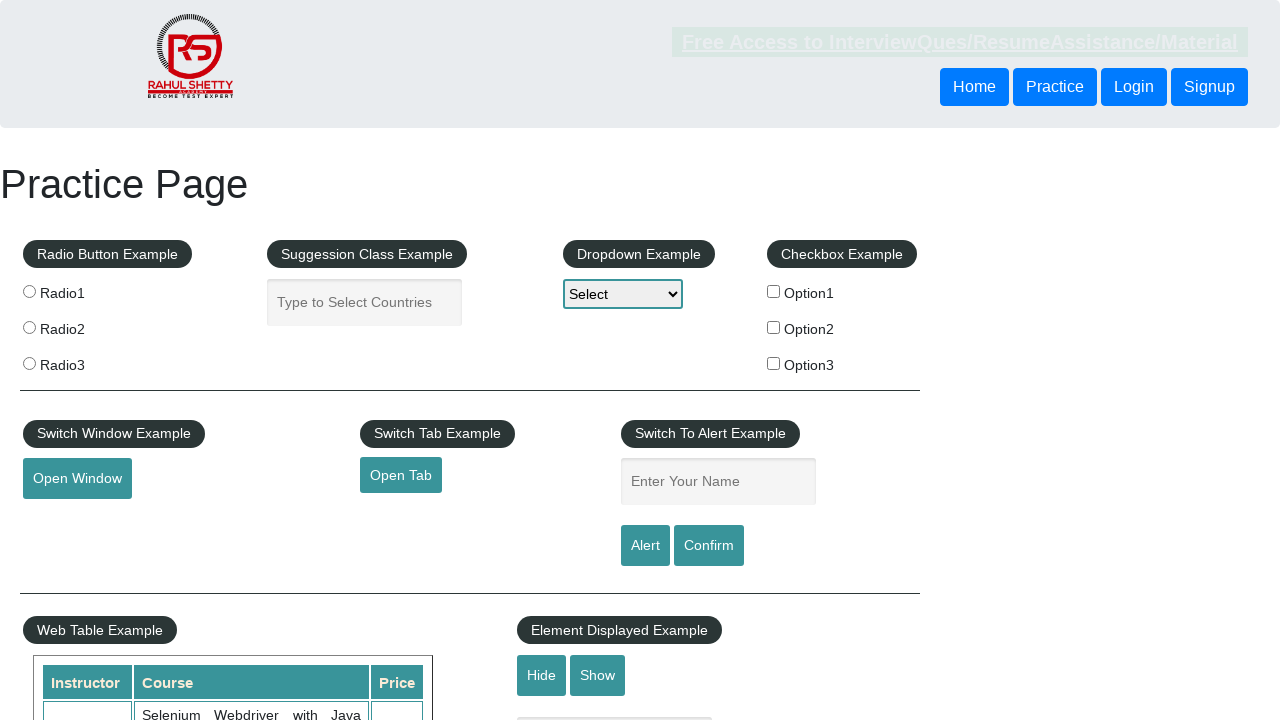

Retrieved href attribute from footer link 18: #
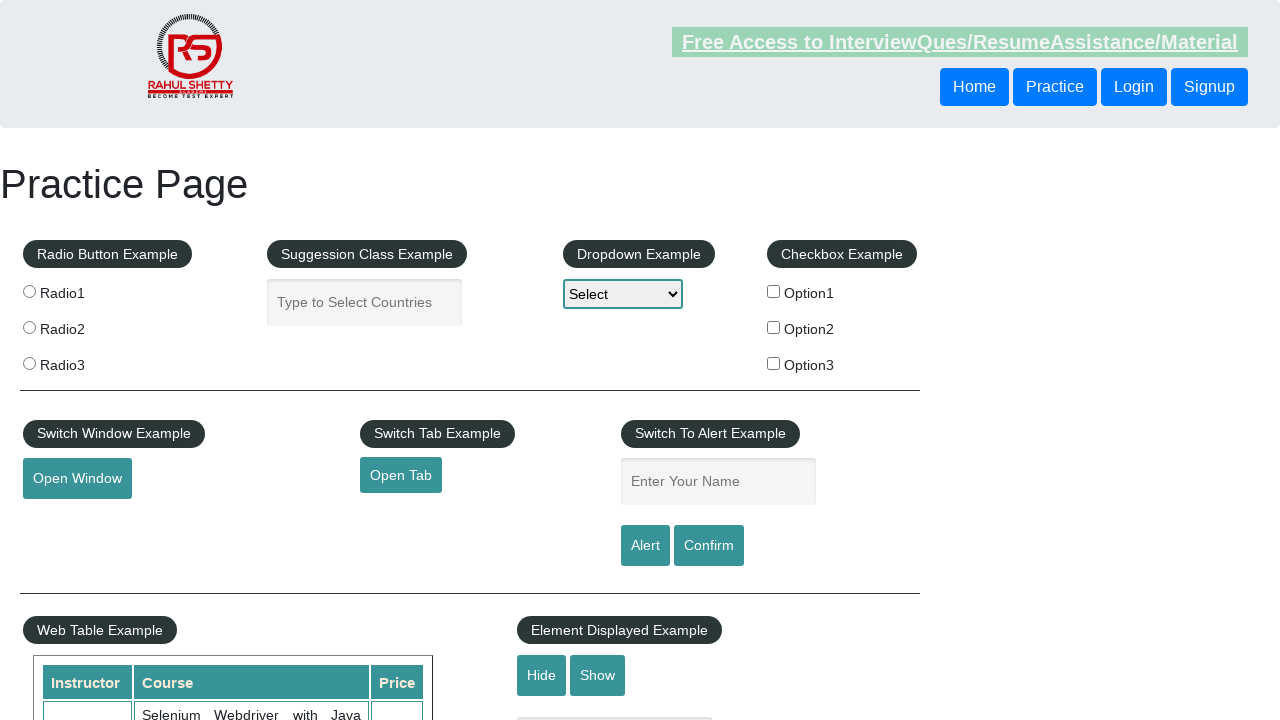

Verified that footer link 18 has a valid href attribute
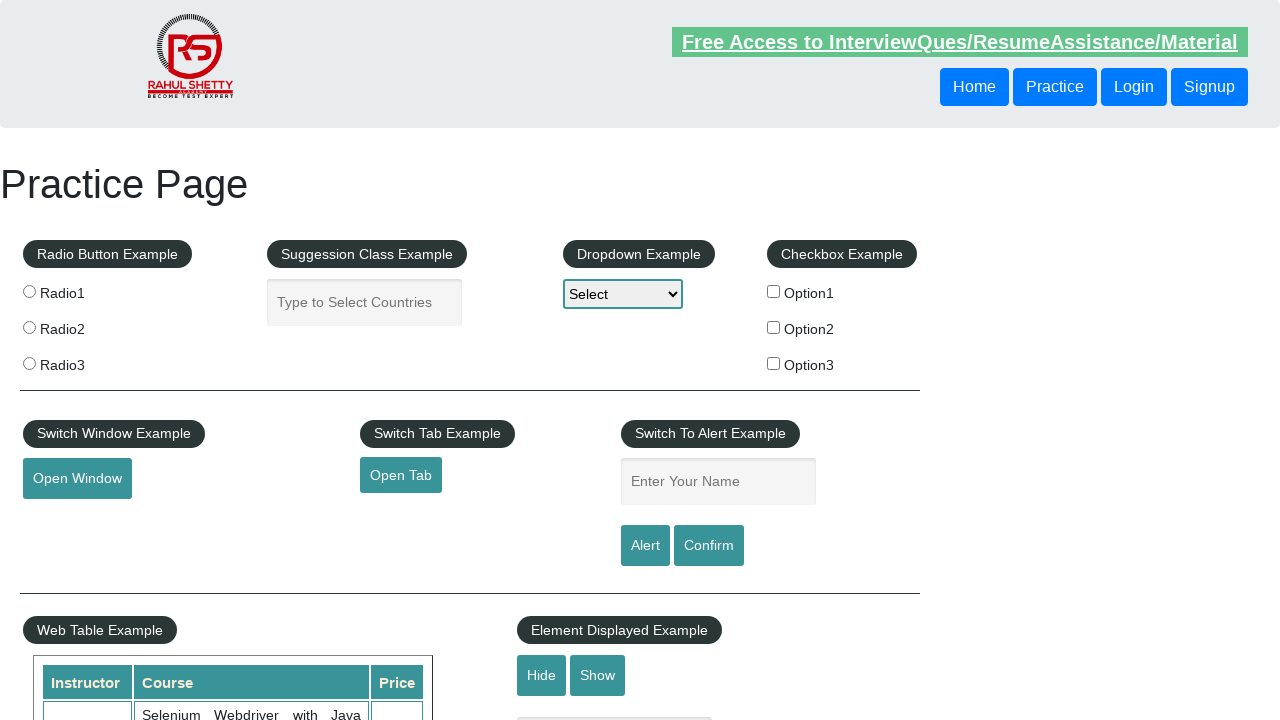

Retrieved href attribute from footer link 19: #
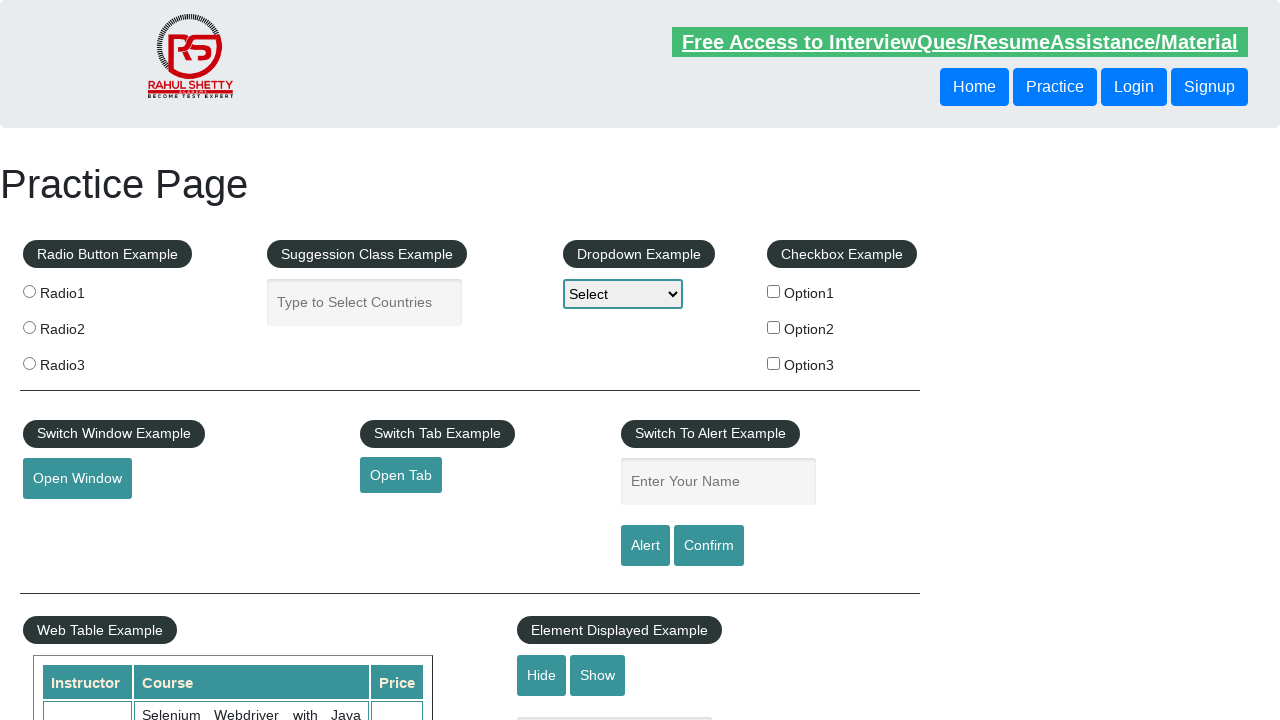

Verified that footer link 19 has a valid href attribute
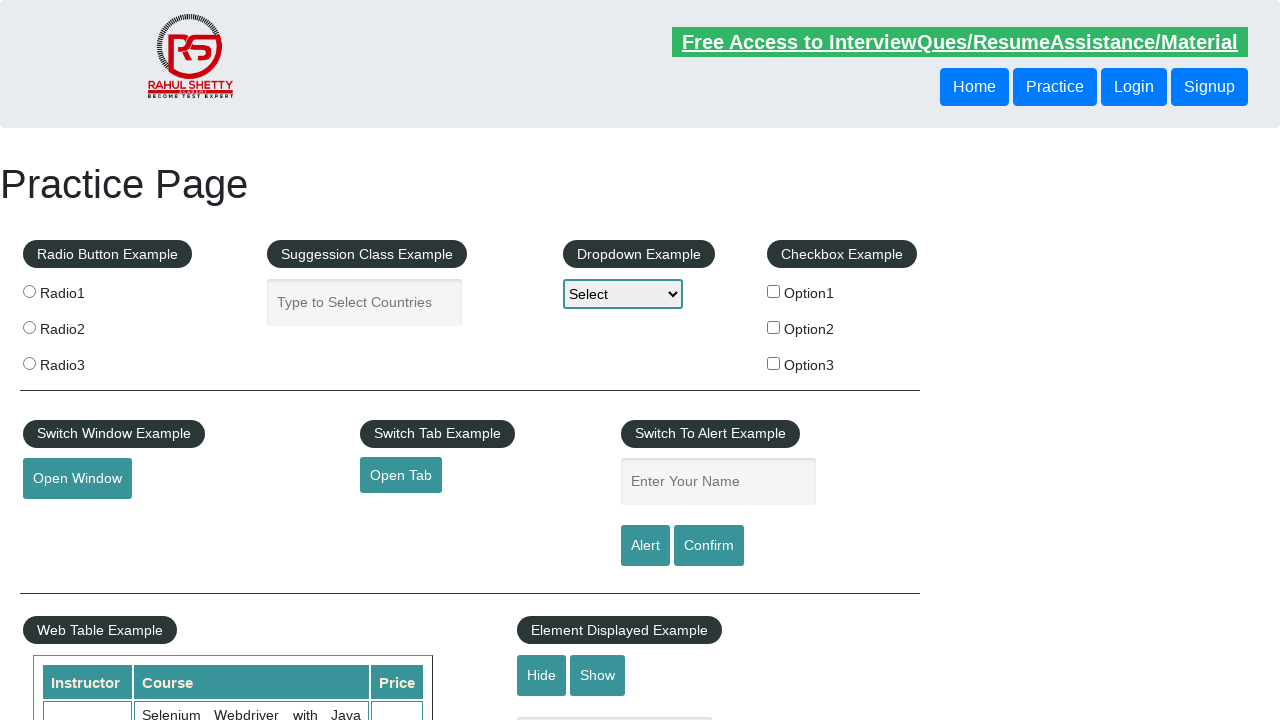

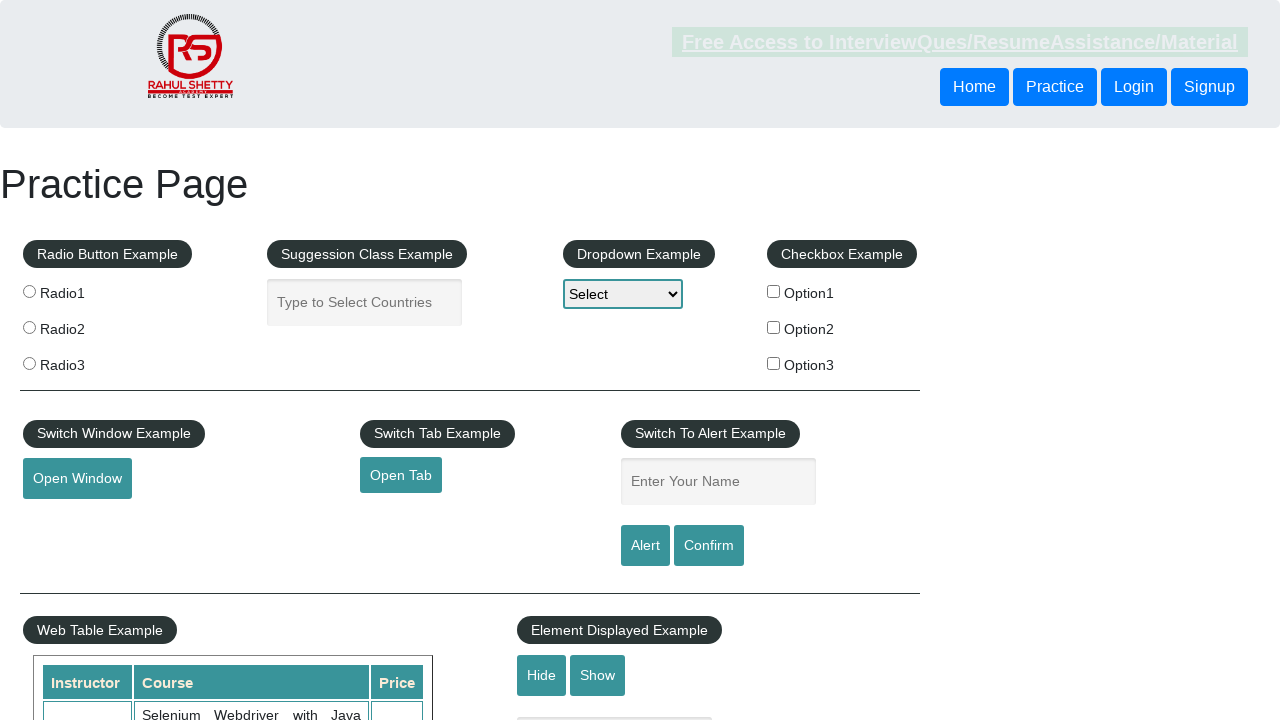